Tests adding multiple products from different categories (Laptops, Phones, Monitors) to the shopping cart on an e-commerce site

Starting URL: https://www.demoblaze.com/index.html

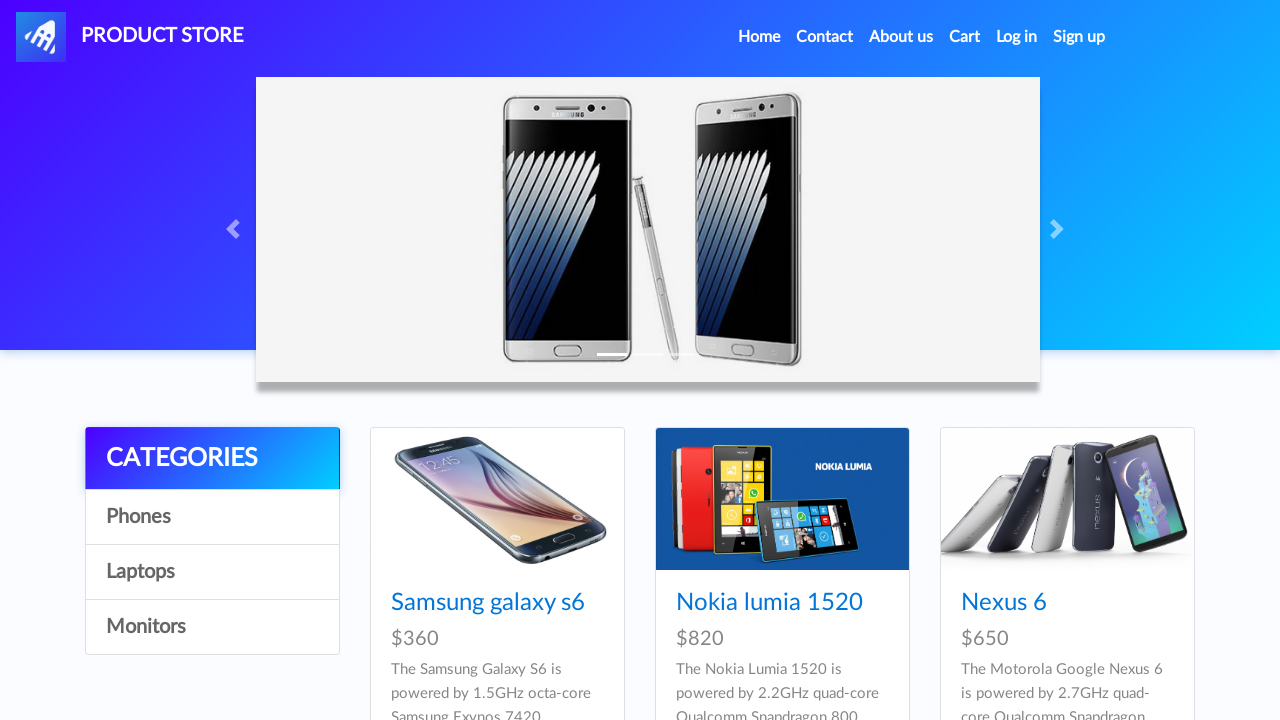

Clicked on Laptops category at (212, 572) on xpath=//a[.='Laptops']
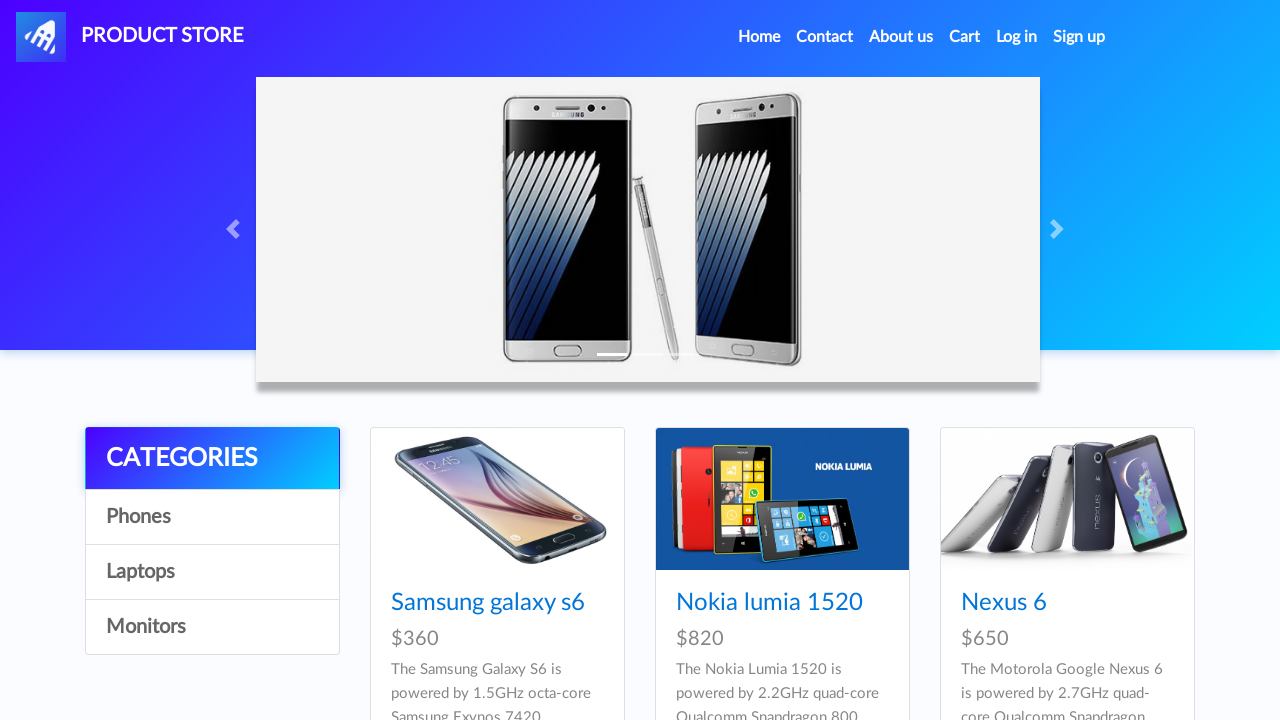

Waited for Laptops page to load
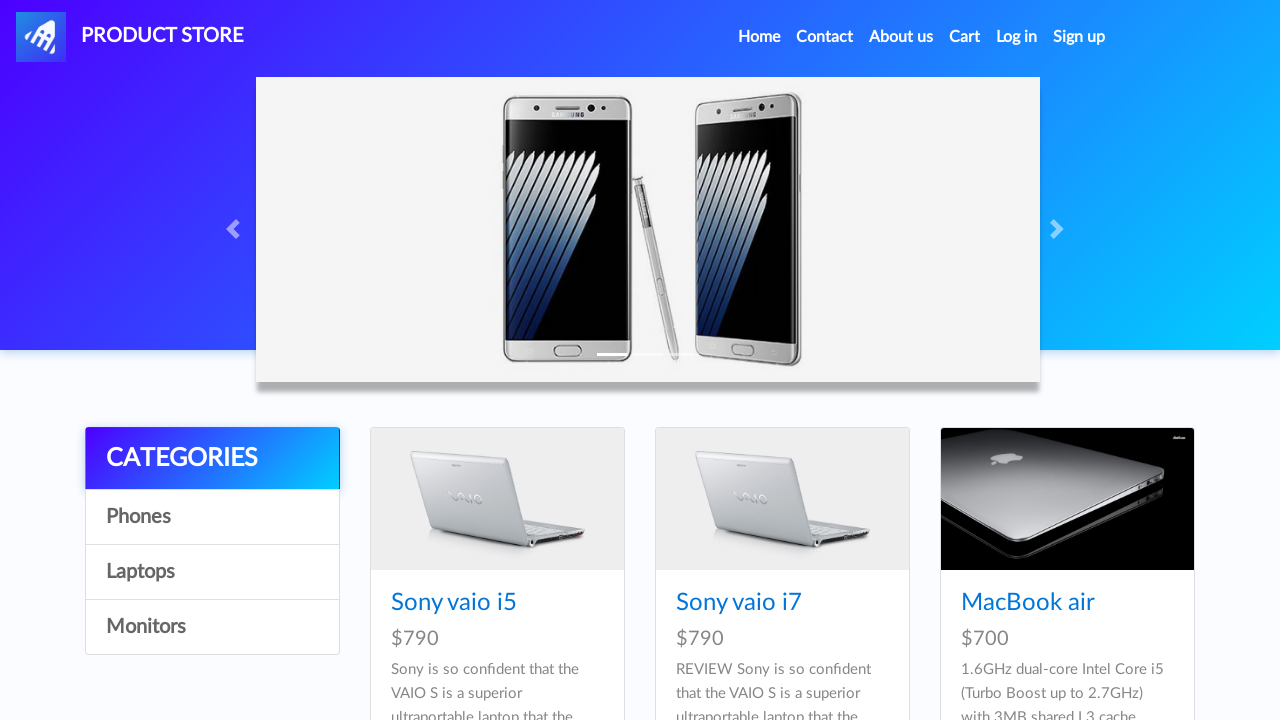

Clicked on Sony vaio i5 laptop product at (454, 603) on xpath=//a[.='Sony vaio i5']
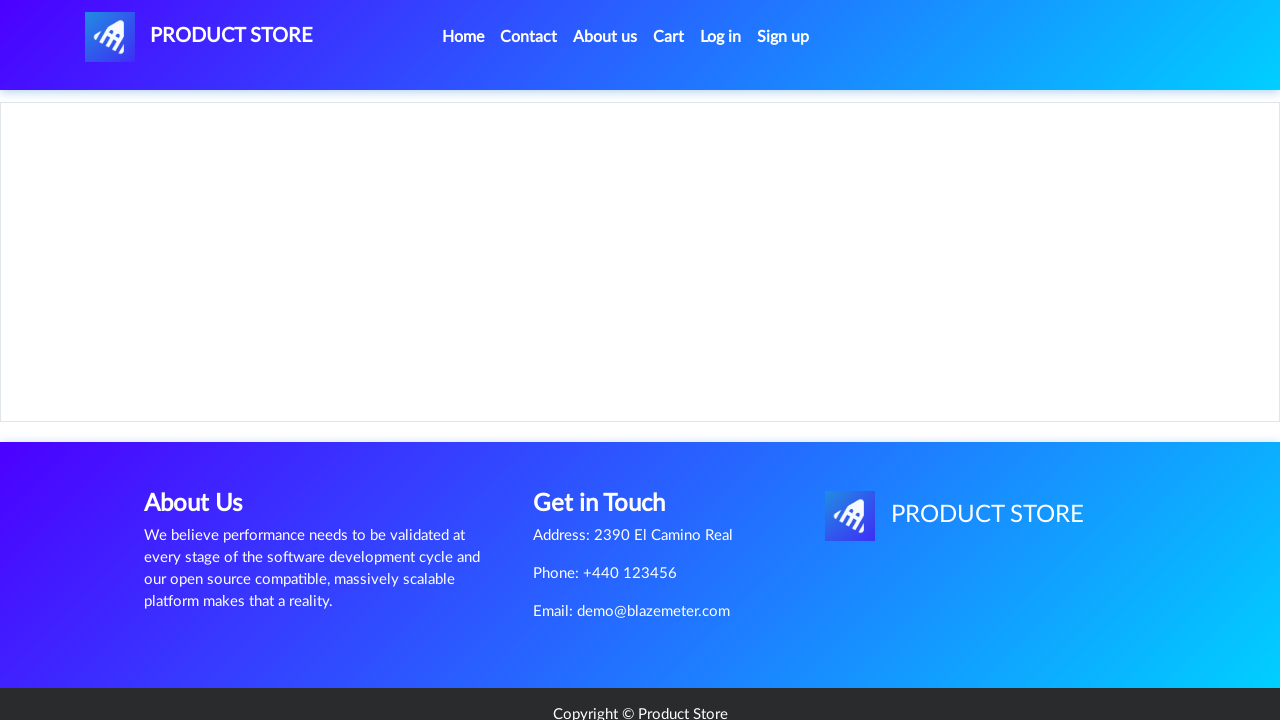

Waited for product details to load
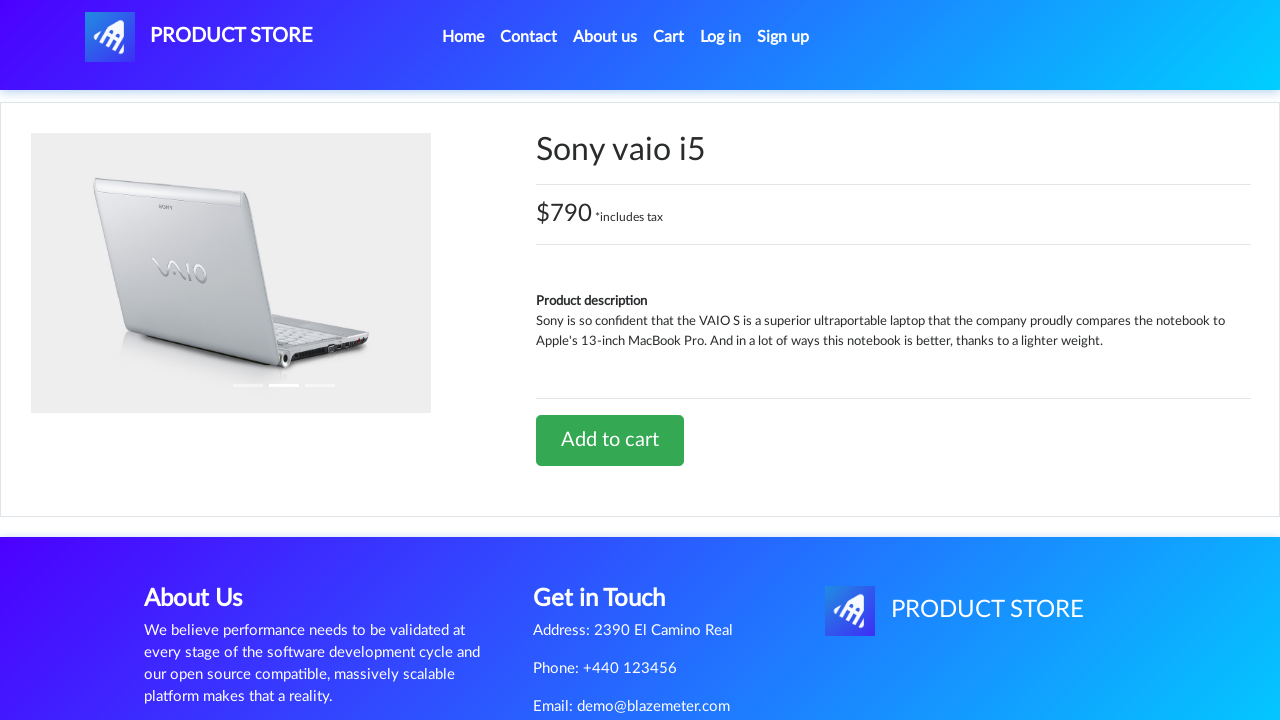

Clicked first Add to cart button for Sony vaio i5 at (610, 440) on xpath=//a[.='Add to cart']
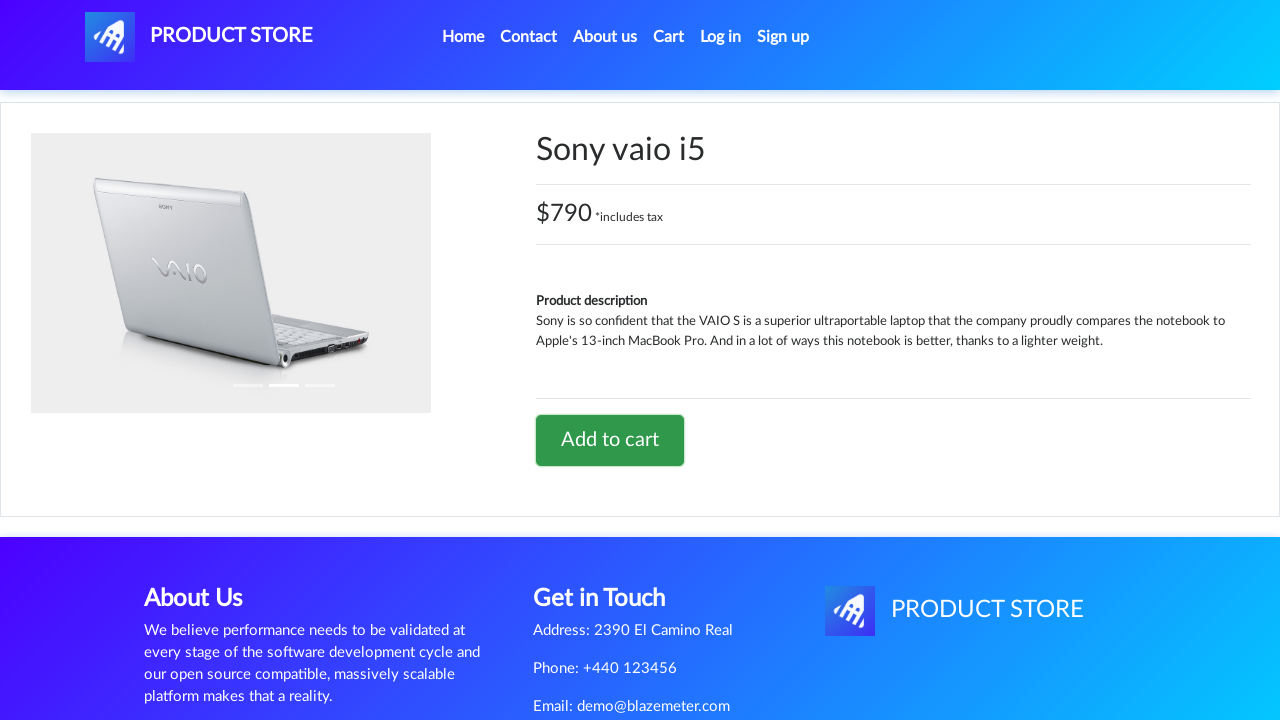

Waited for dialog confirmation
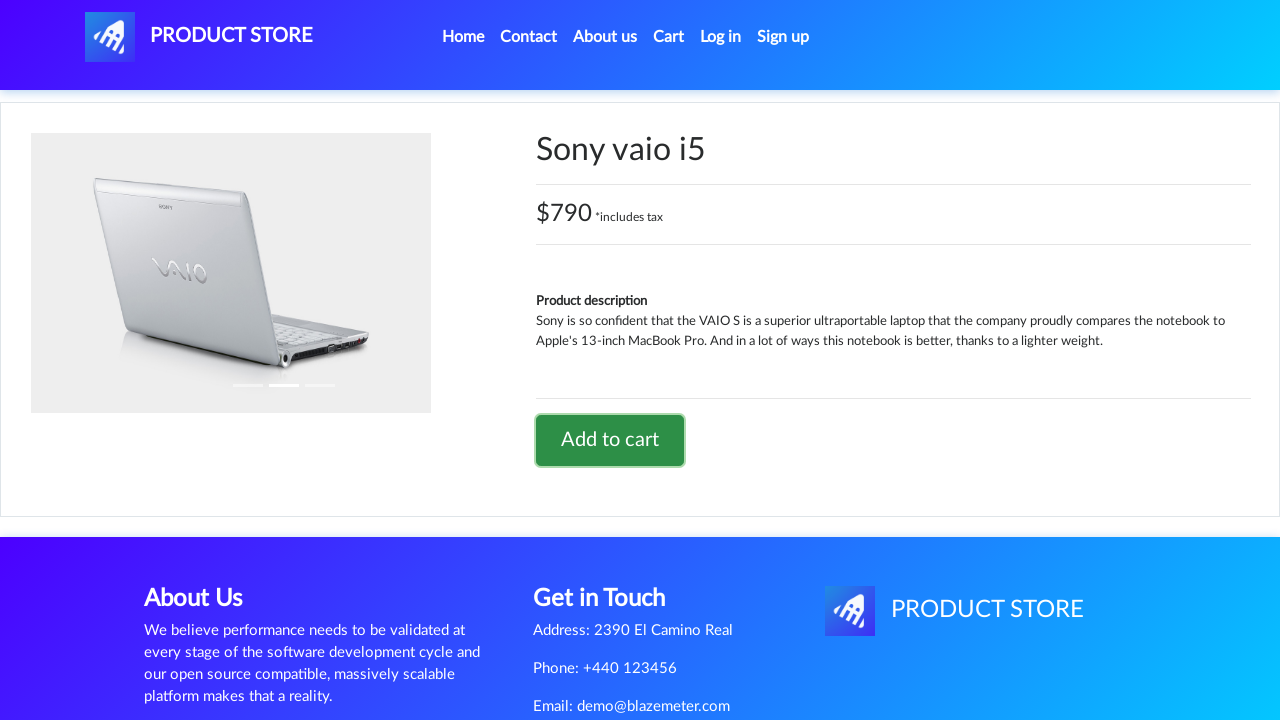

Accepted dialog and clicked Add to cart again for Sony vaio i5 at (610, 440) on xpath=//a[.='Add to cart']
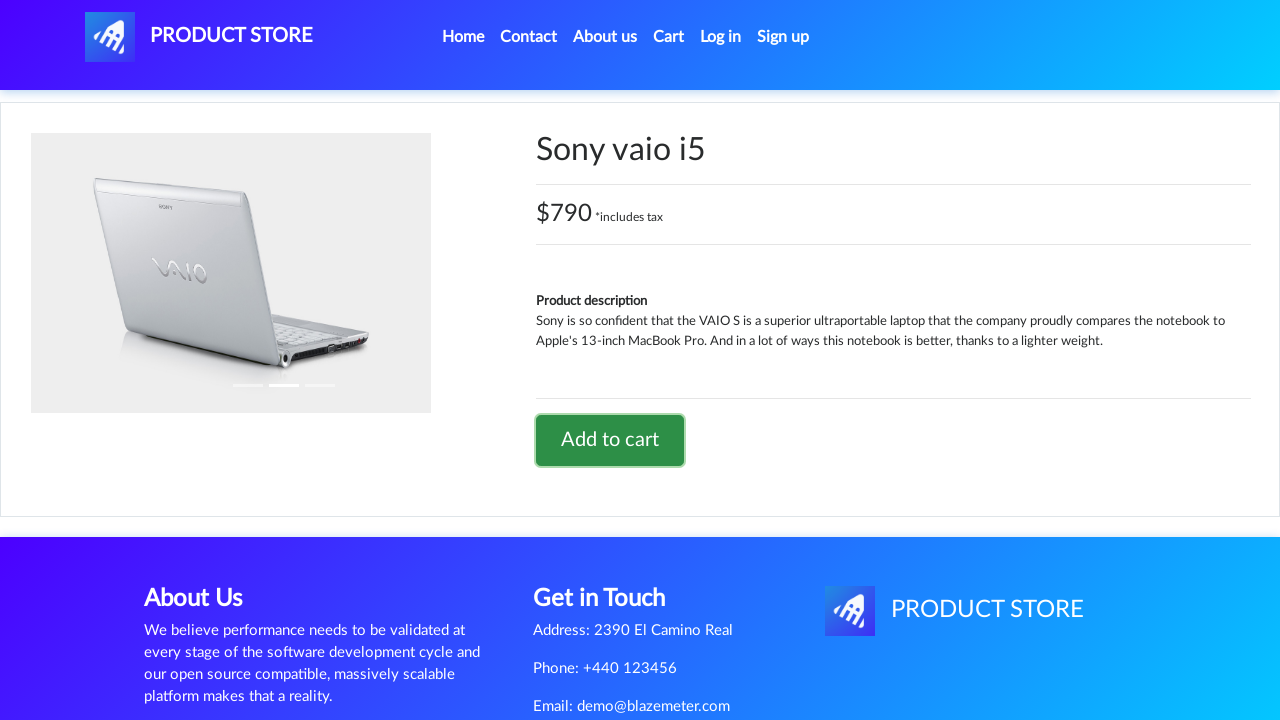

Waited after adding Sony vaio i5 to cart
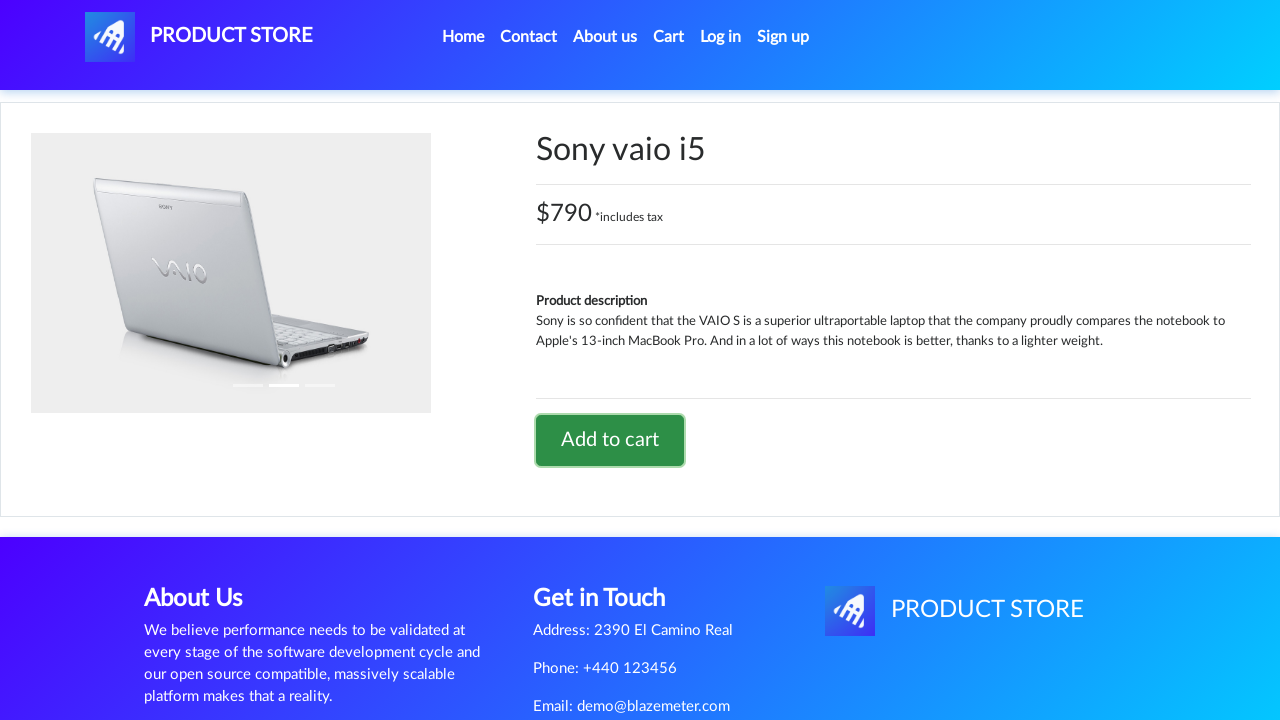

Clicked on navigation link to return to main page at (463, 37) on (//a[@class='nav-link'])[1]
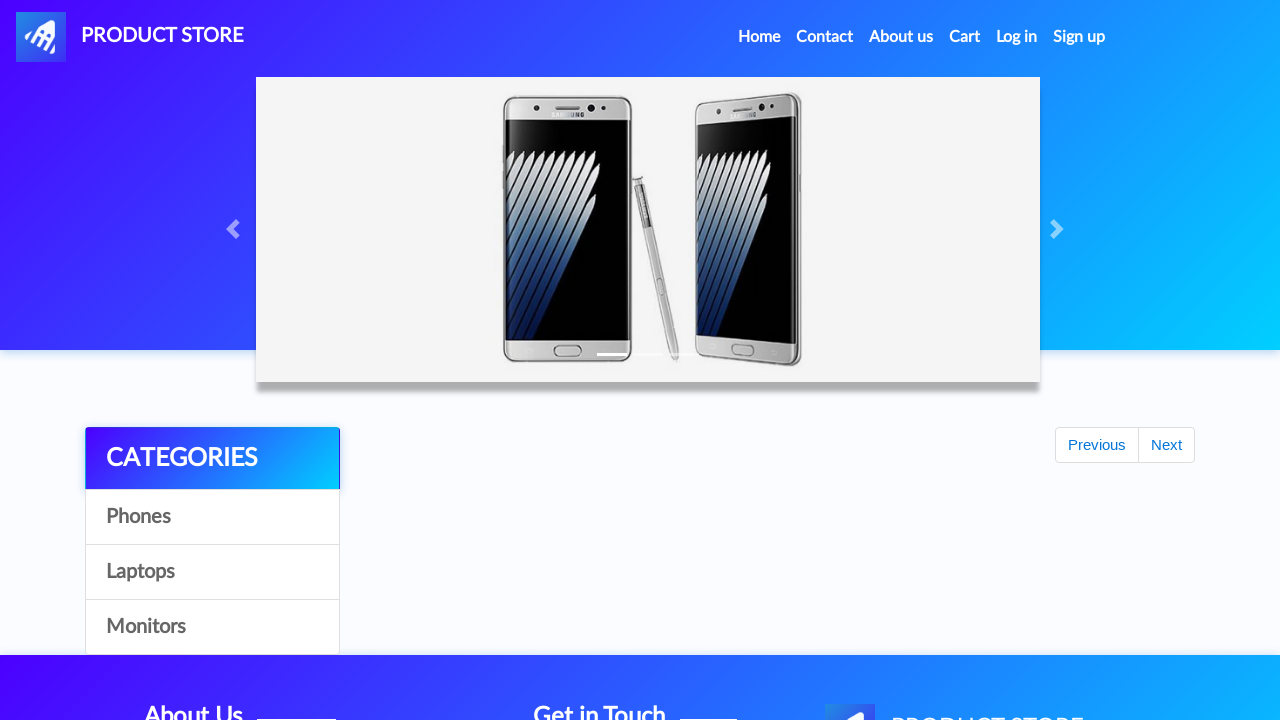

Clicked on Laptops category (second time) at (212, 572) on xpath=//a[.='Laptops']
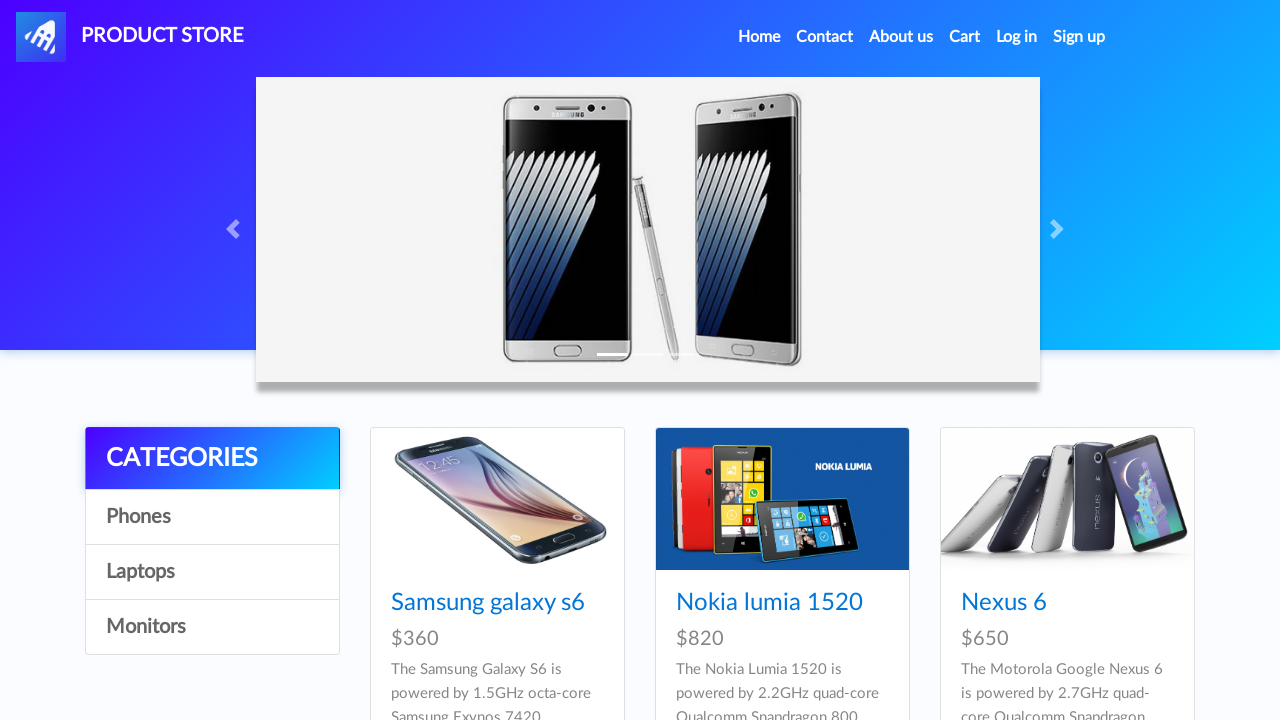

Waited for Laptops page to load (second time)
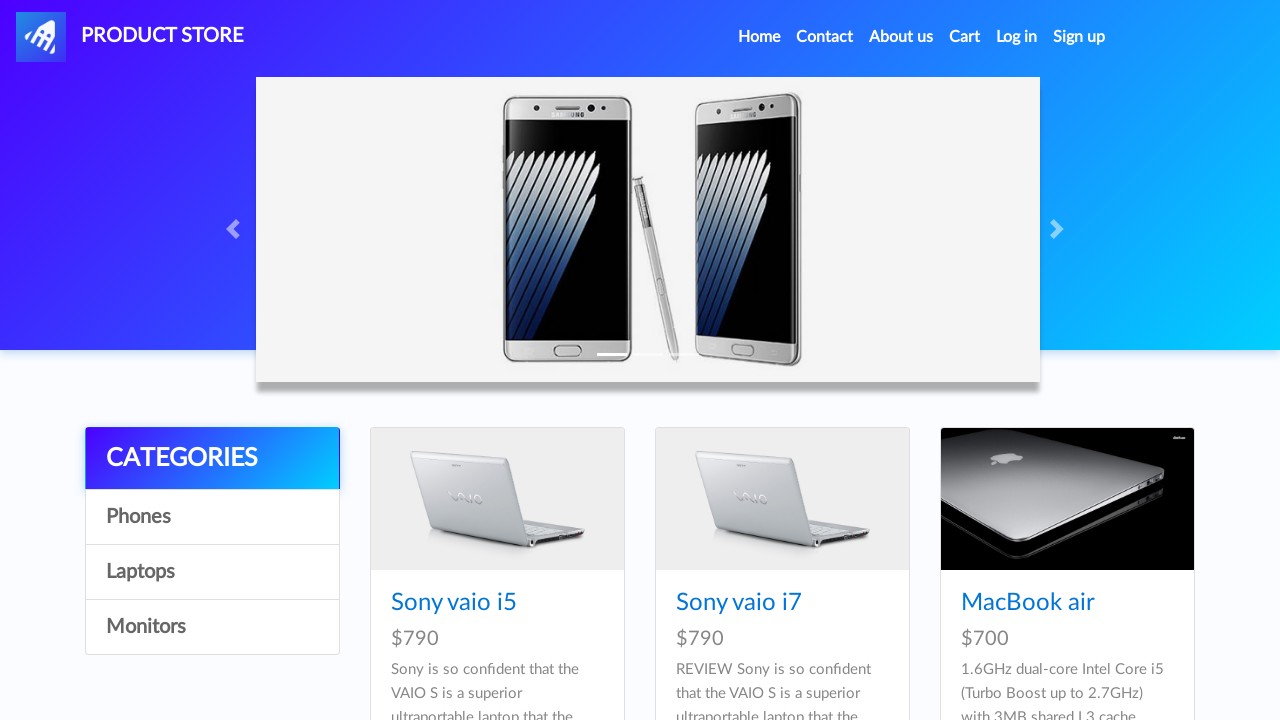

Clicked on Sony vaio i5 laptop product (second time) at (454, 603) on xpath=//a[.='Sony vaio i5']
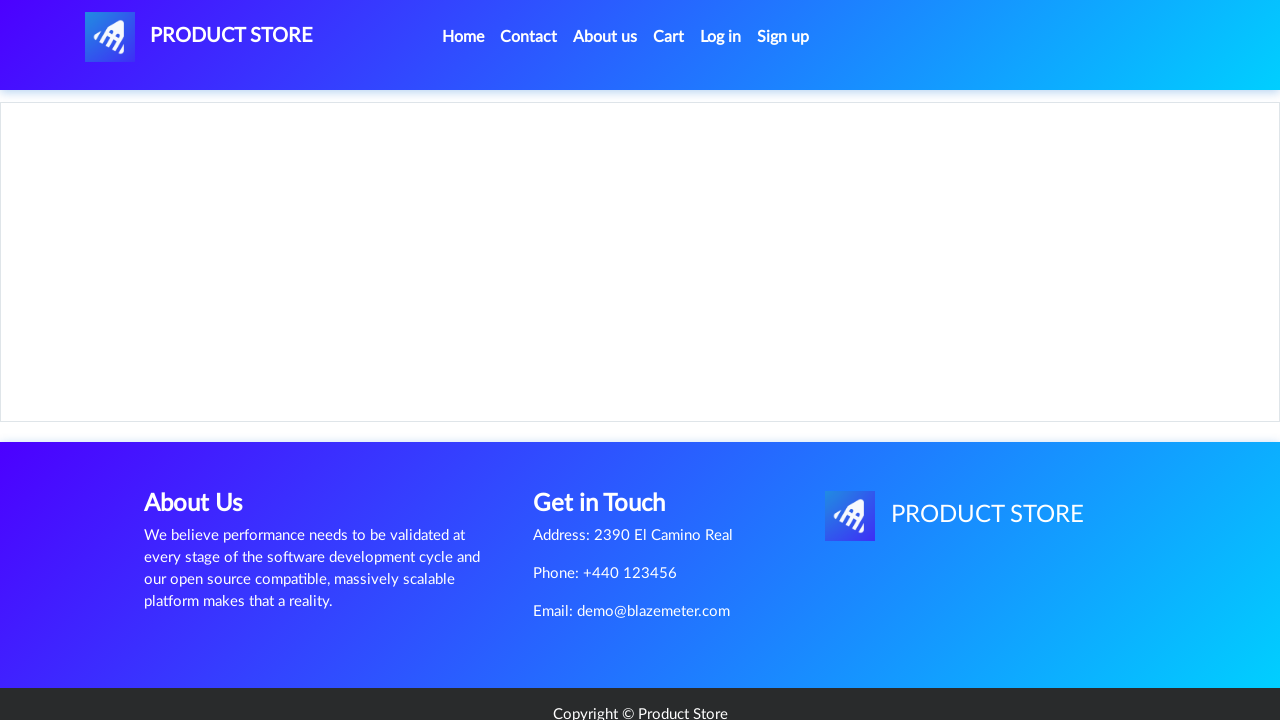

Waited for product details to load (second time)
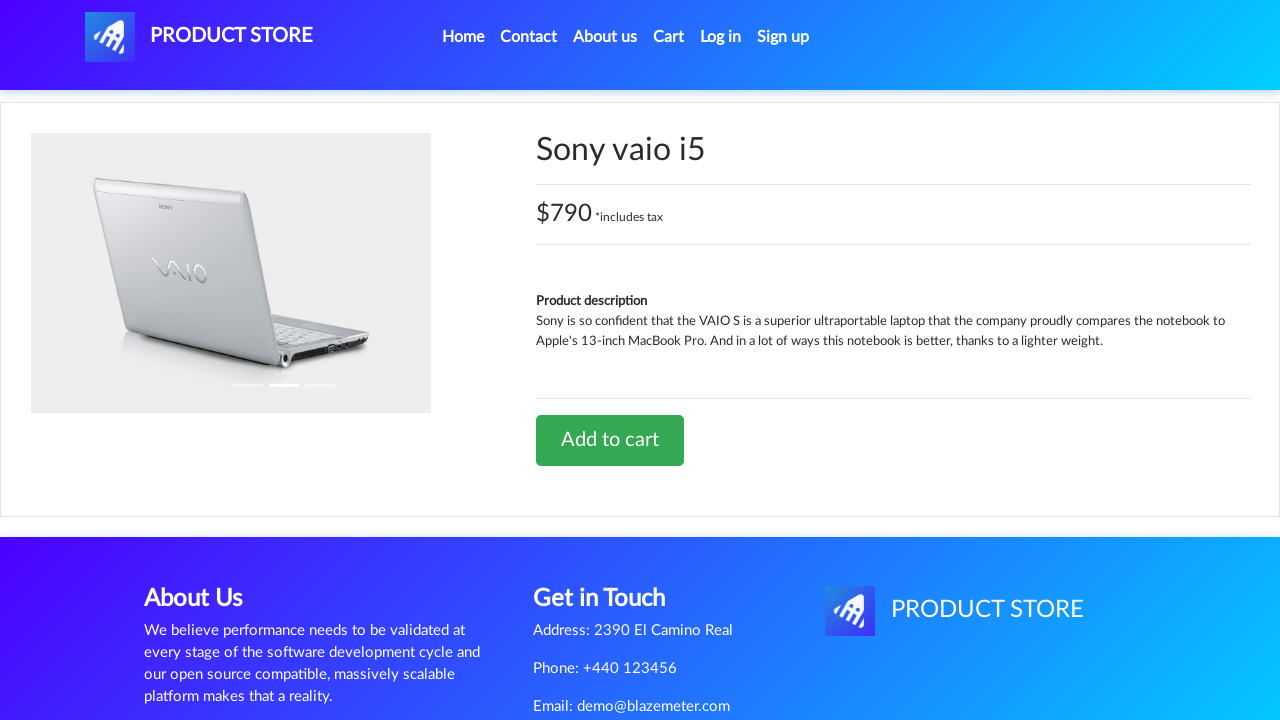

Clicked first Add to cart button for Sony vaio i5 (second time) at (610, 440) on xpath=//a[.='Add to cart']
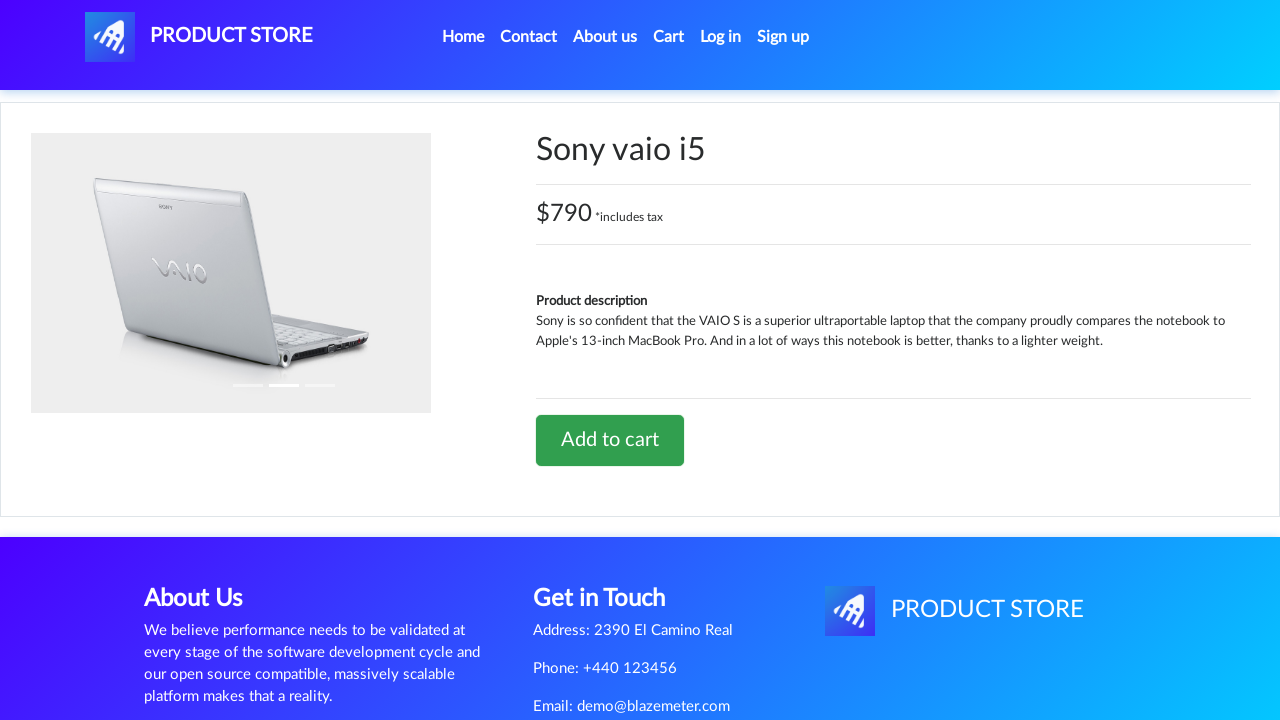

Waited for dialog confirmation (second time)
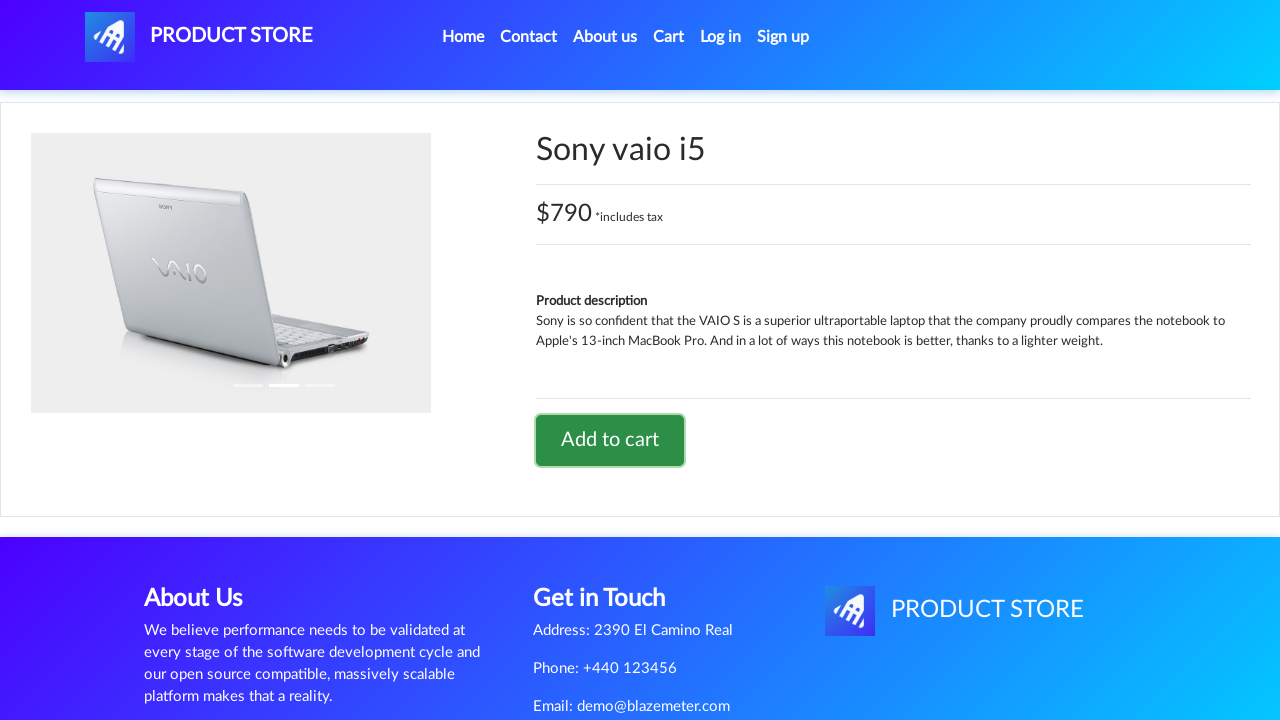

Accepted dialog and clicked Add to cart again for Sony vaio i5 (second time) at (610, 440) on xpath=//a[.='Add to cart']
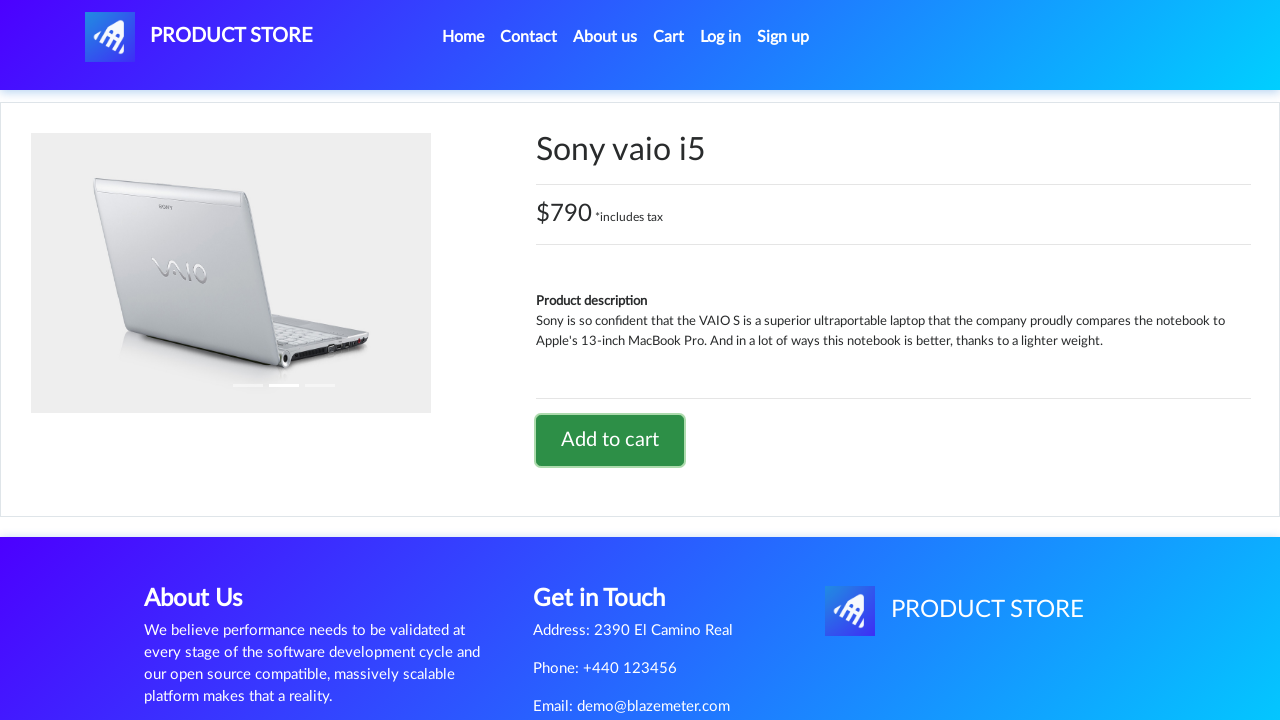

Waited after adding second Sony vaio i5 to cart
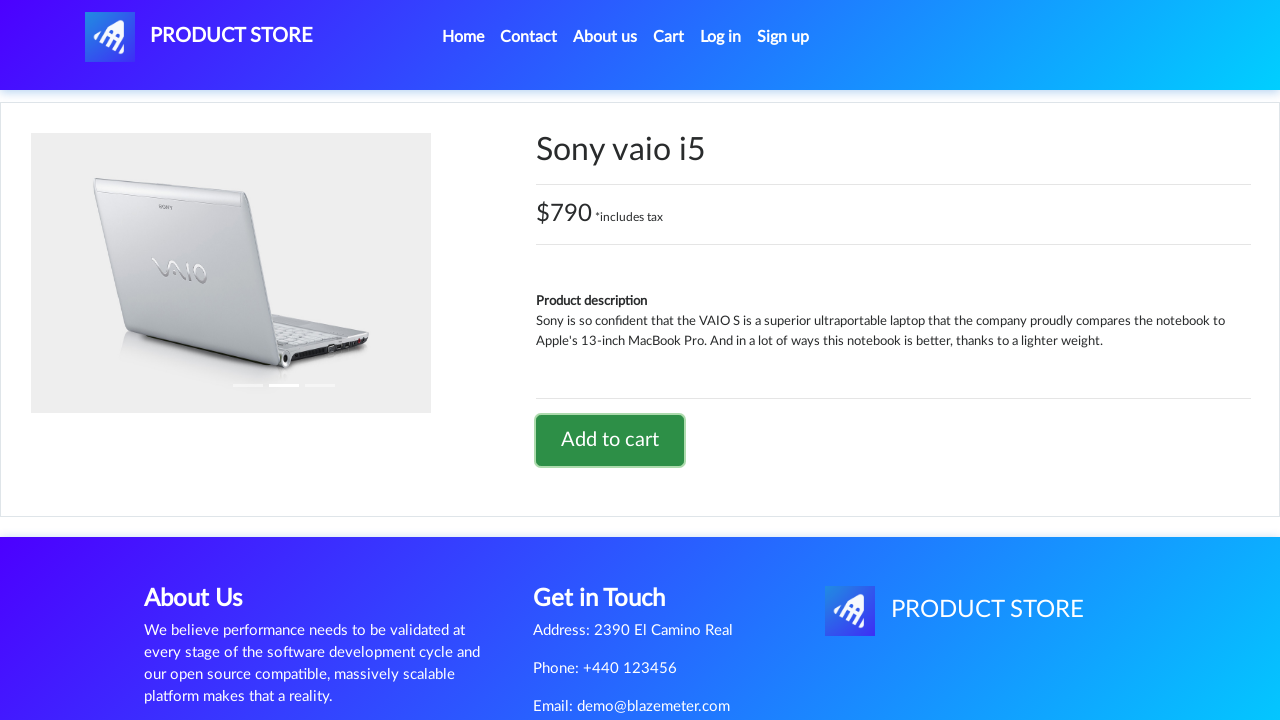

Clicked on navigation link to return to main page (second time) at (463, 37) on (//a[@class='nav-link'])[1]
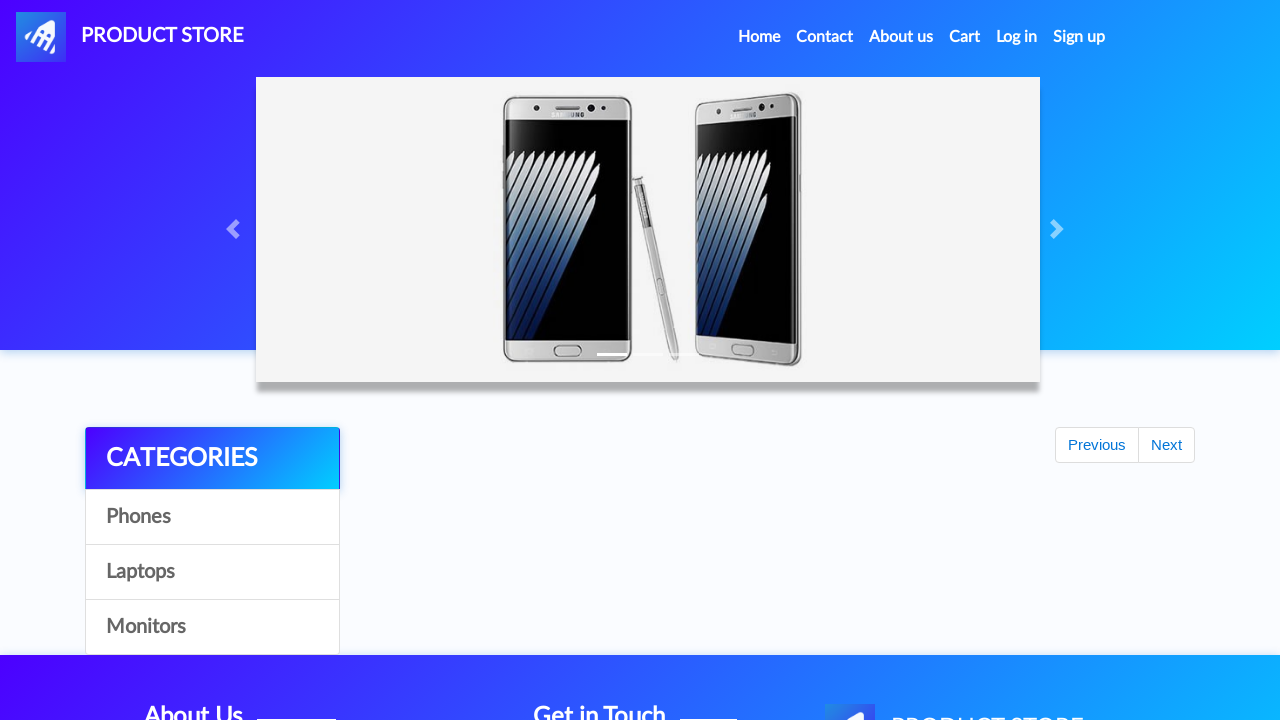

Clicked on Phones category at (212, 517) on xpath=//a[.='Phones']
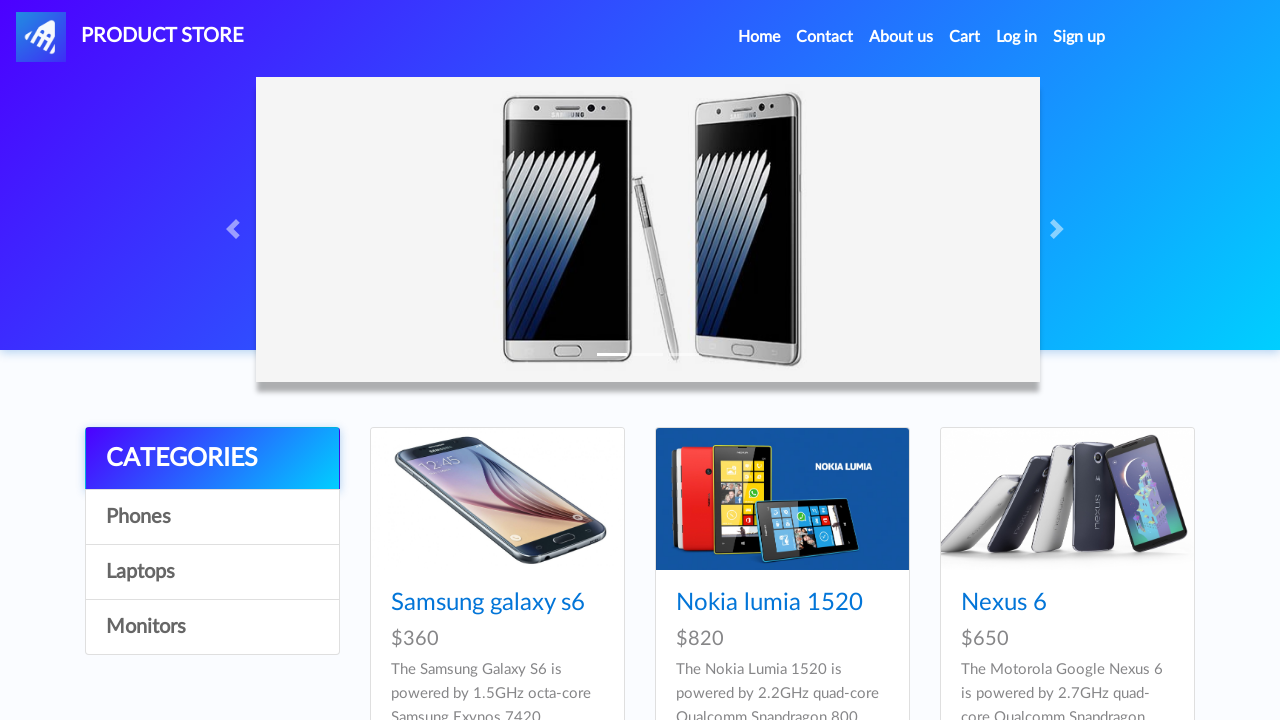

Waited for Phones page to load
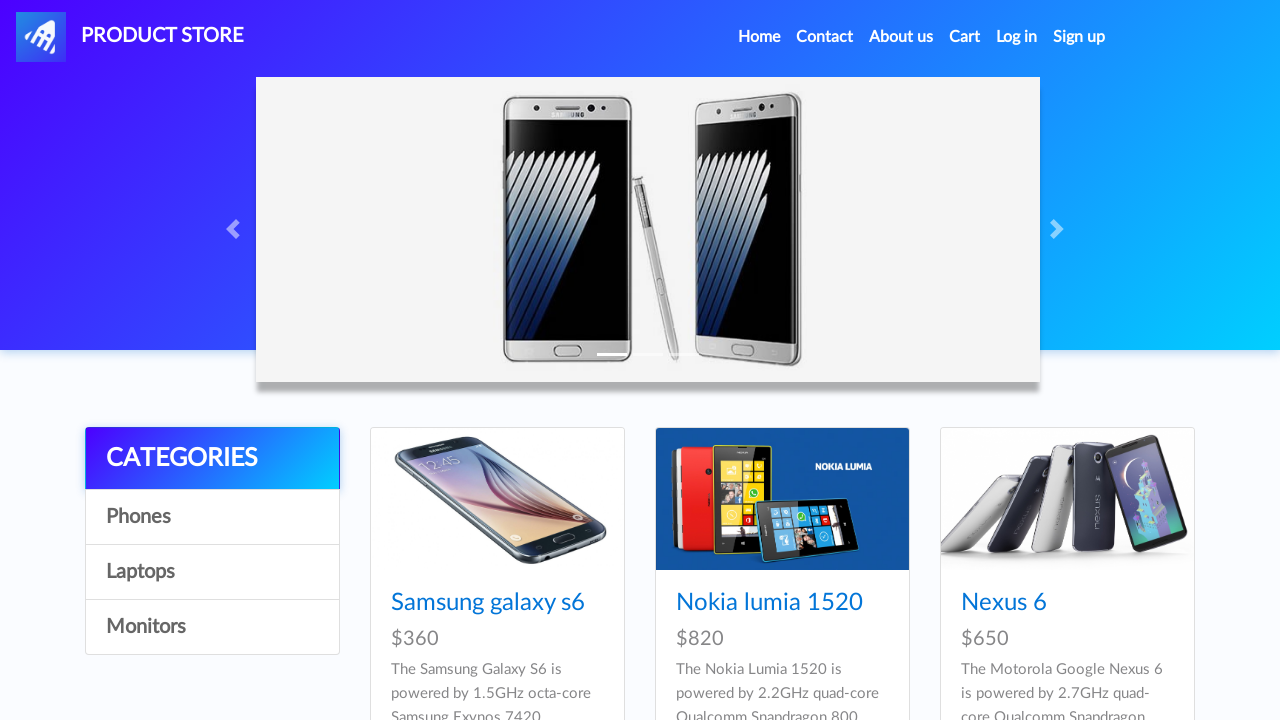

Clicked on Samsung galaxy s6 phone product at (488, 603) on xpath=//a[.='Samsung galaxy s6']
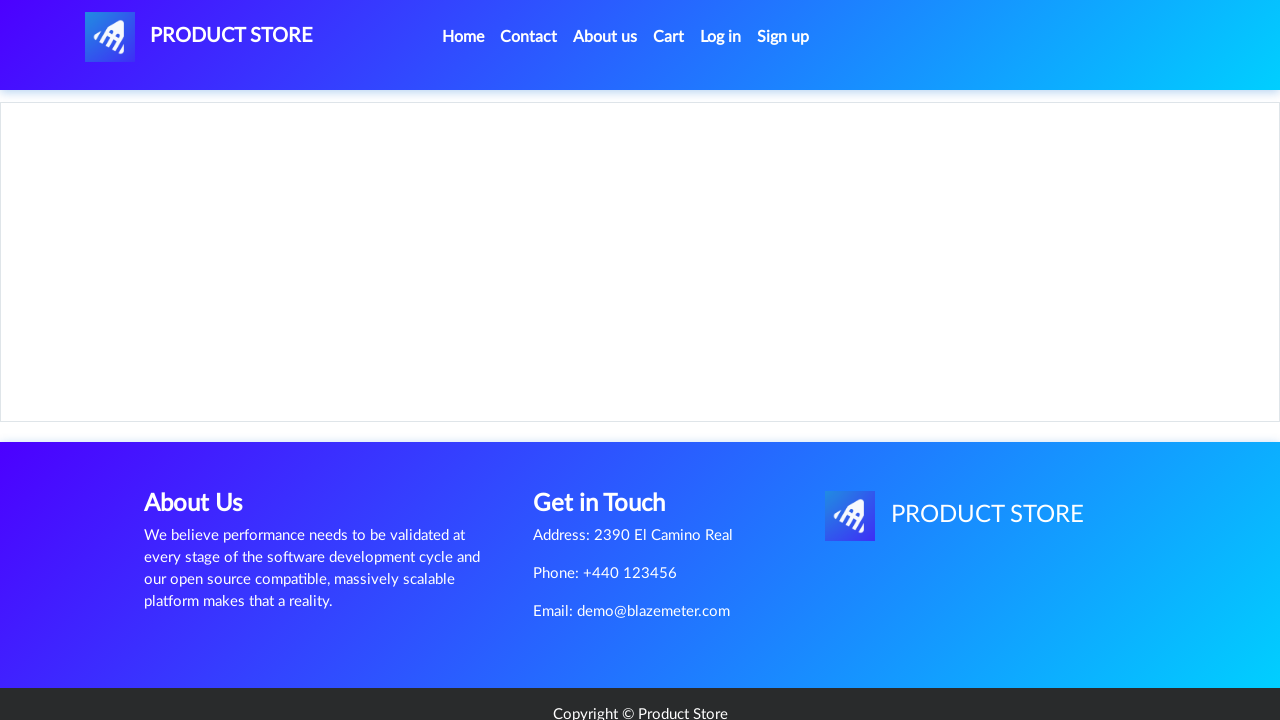

Waited for Samsung galaxy s6 product details to load
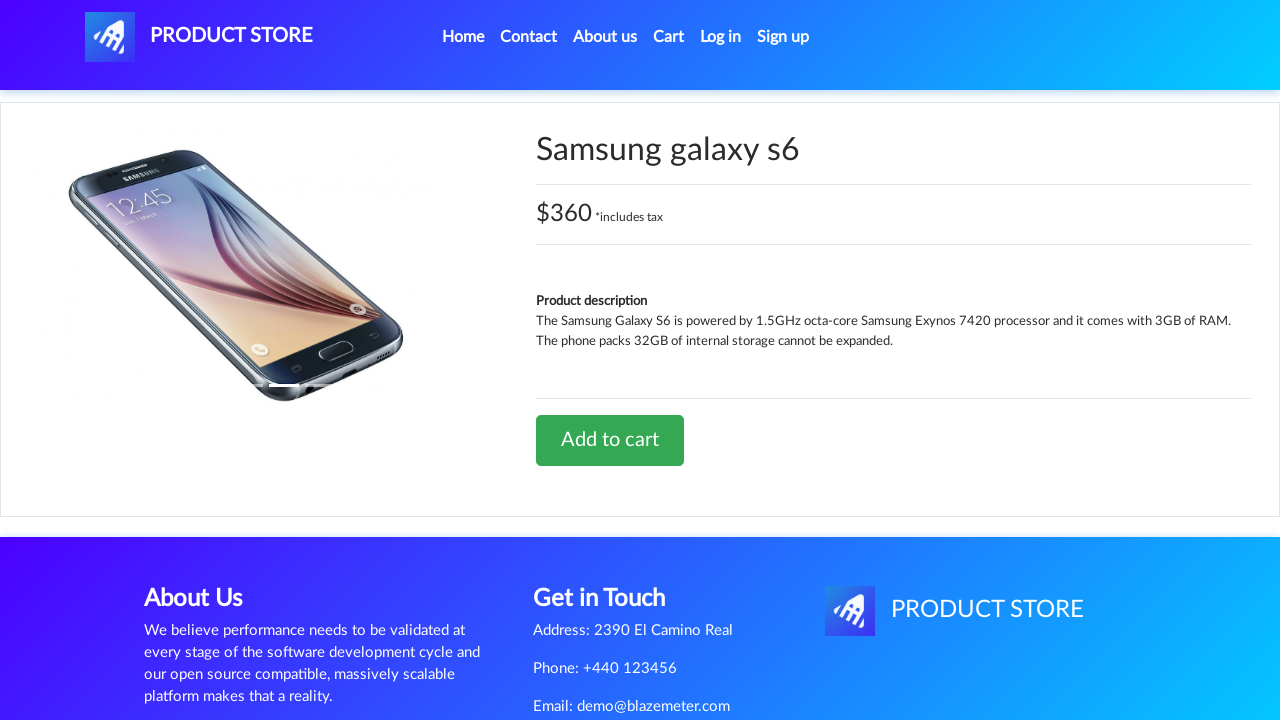

Clicked first Add to cart button for Samsung galaxy s6 at (610, 440) on xpath=//a[.='Add to cart']
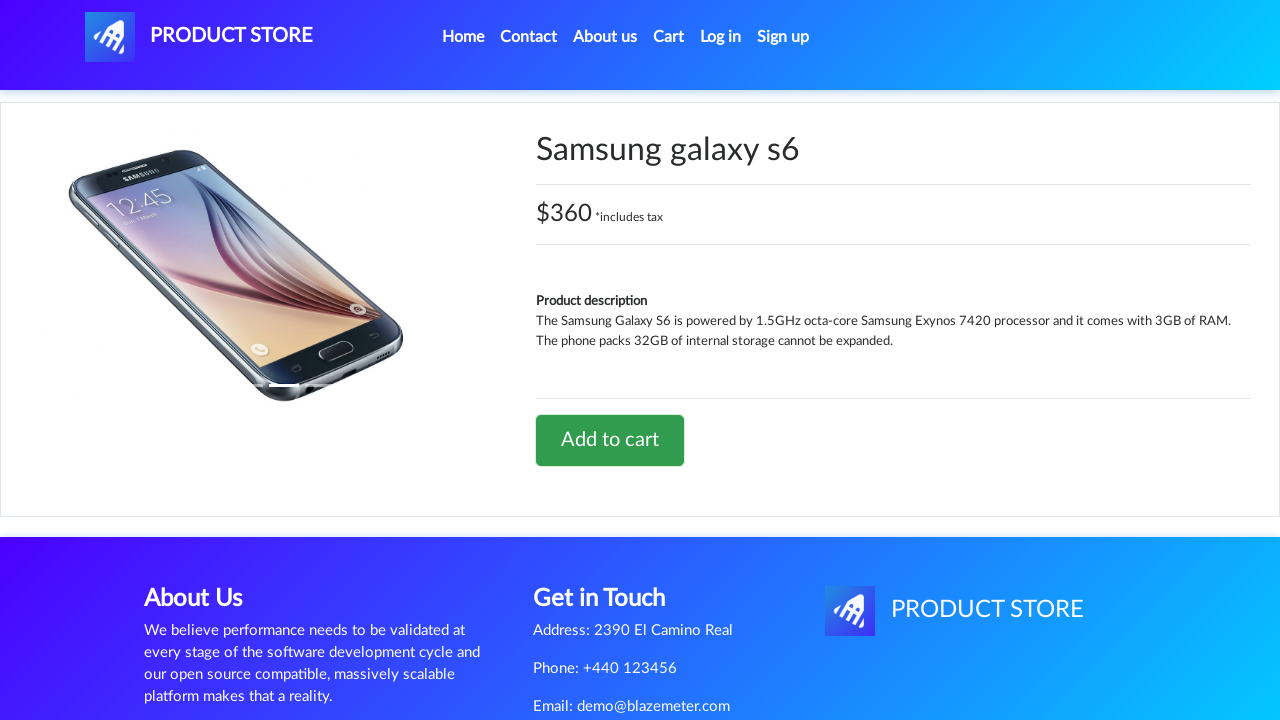

Waited for dialog confirmation for Samsung galaxy s6
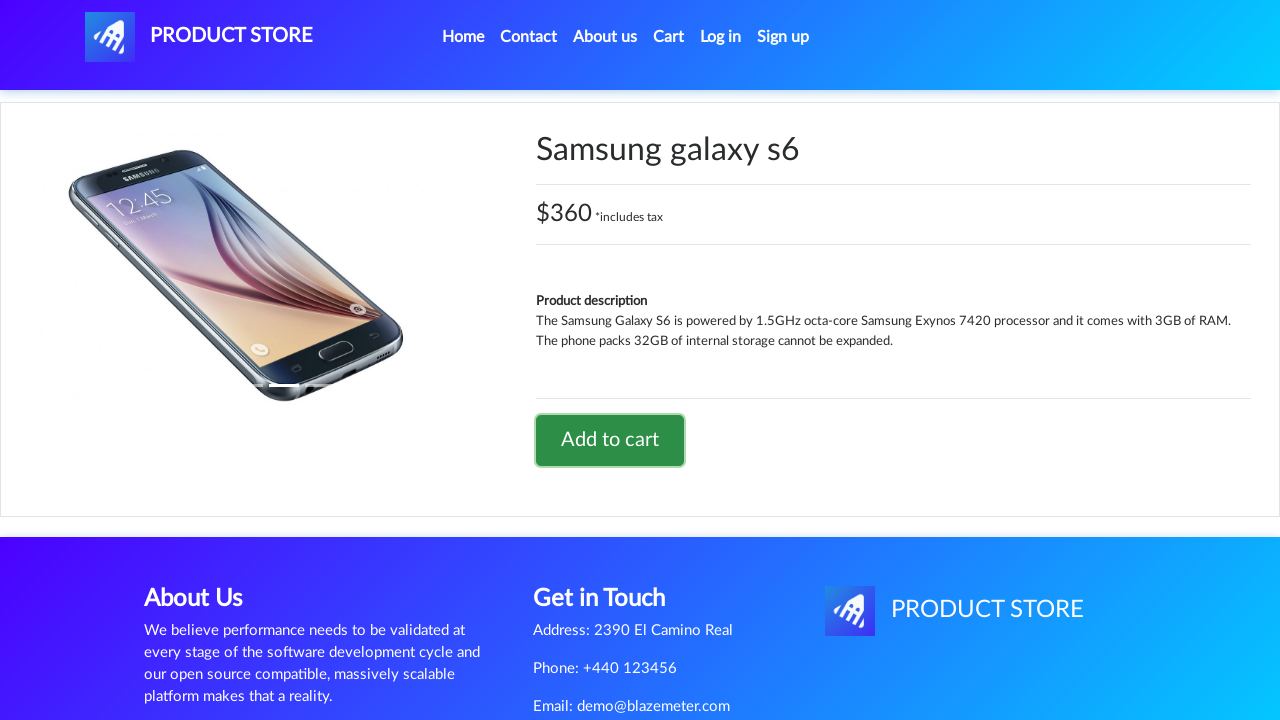

Accepted dialog and clicked Add to cart again for Samsung galaxy s6 at (610, 440) on xpath=//a[.='Add to cart']
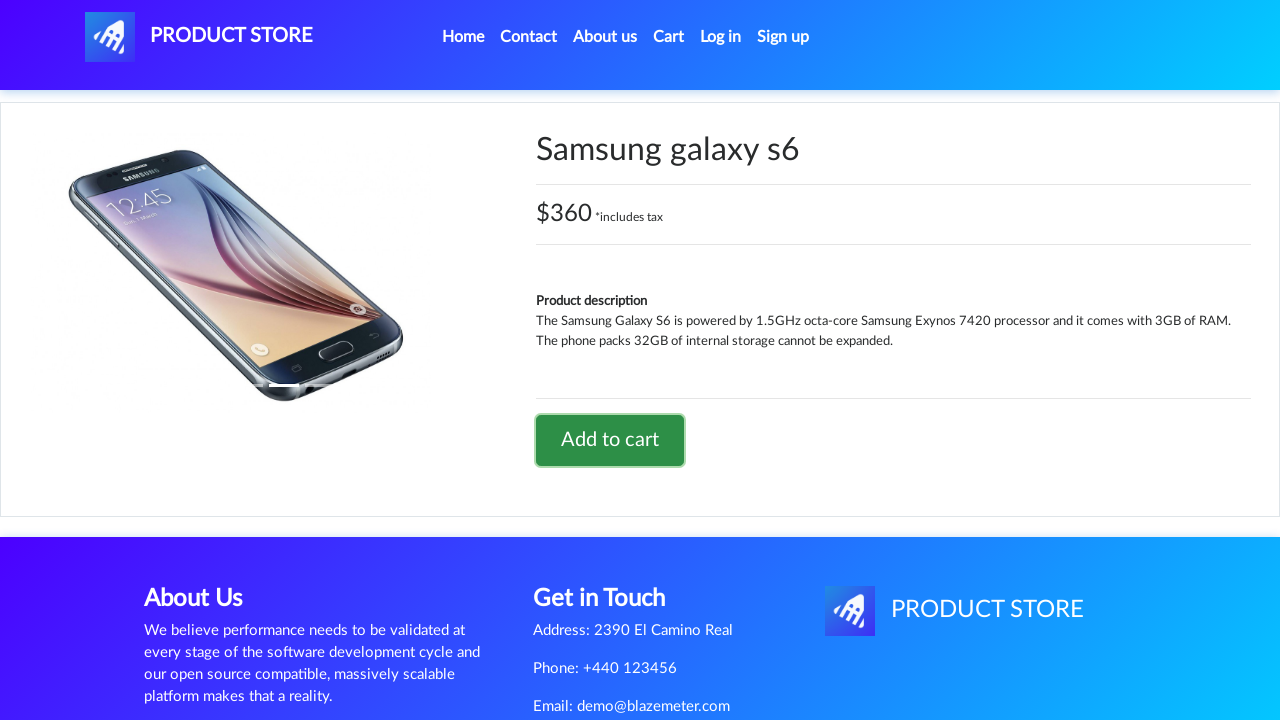

Waited after adding Samsung galaxy s6 to cart
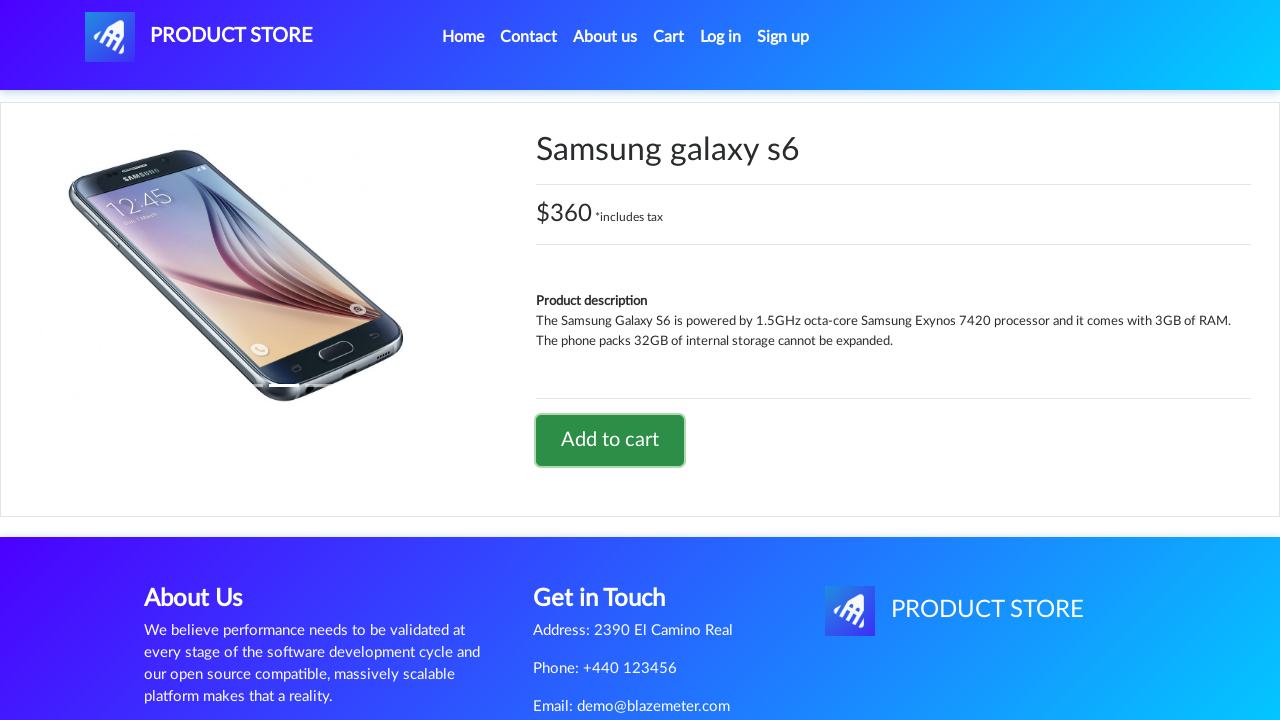

Clicked on navigation link to return to main page (third time) at (463, 37) on (//a[@class='nav-link'])[1]
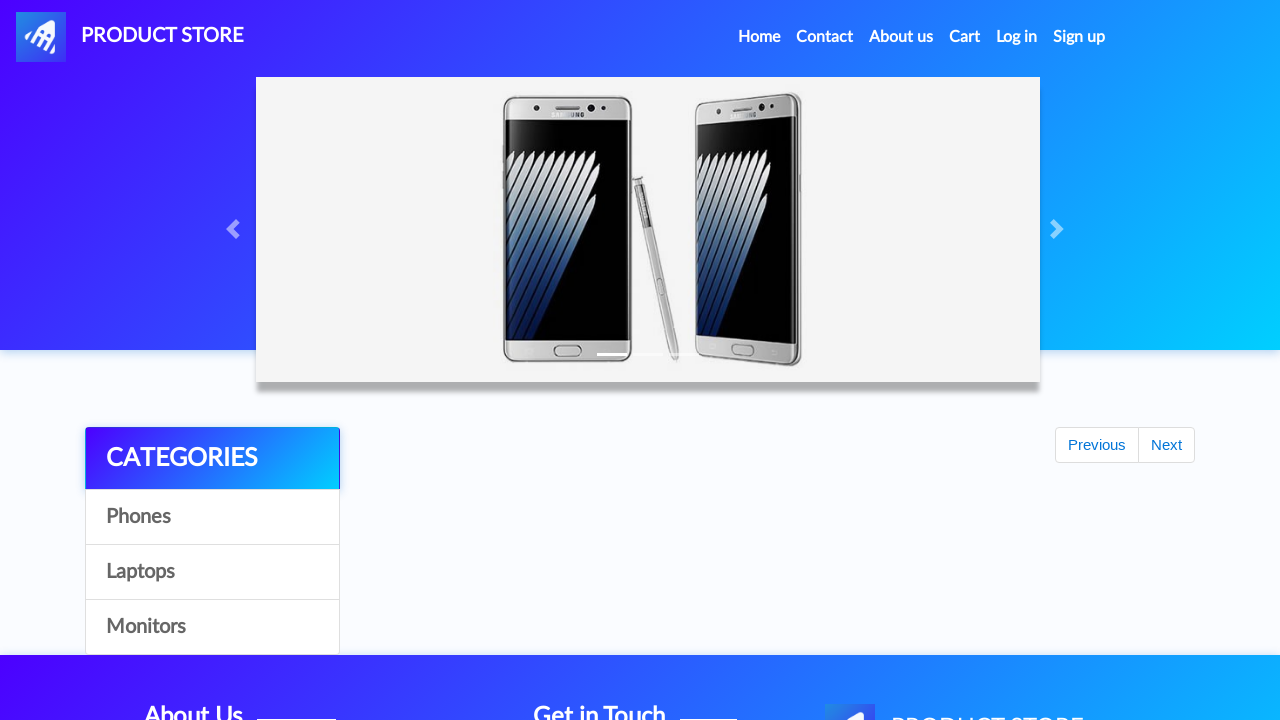

Clicked on Monitors category at (212, 627) on xpath=//a[.='Monitors']
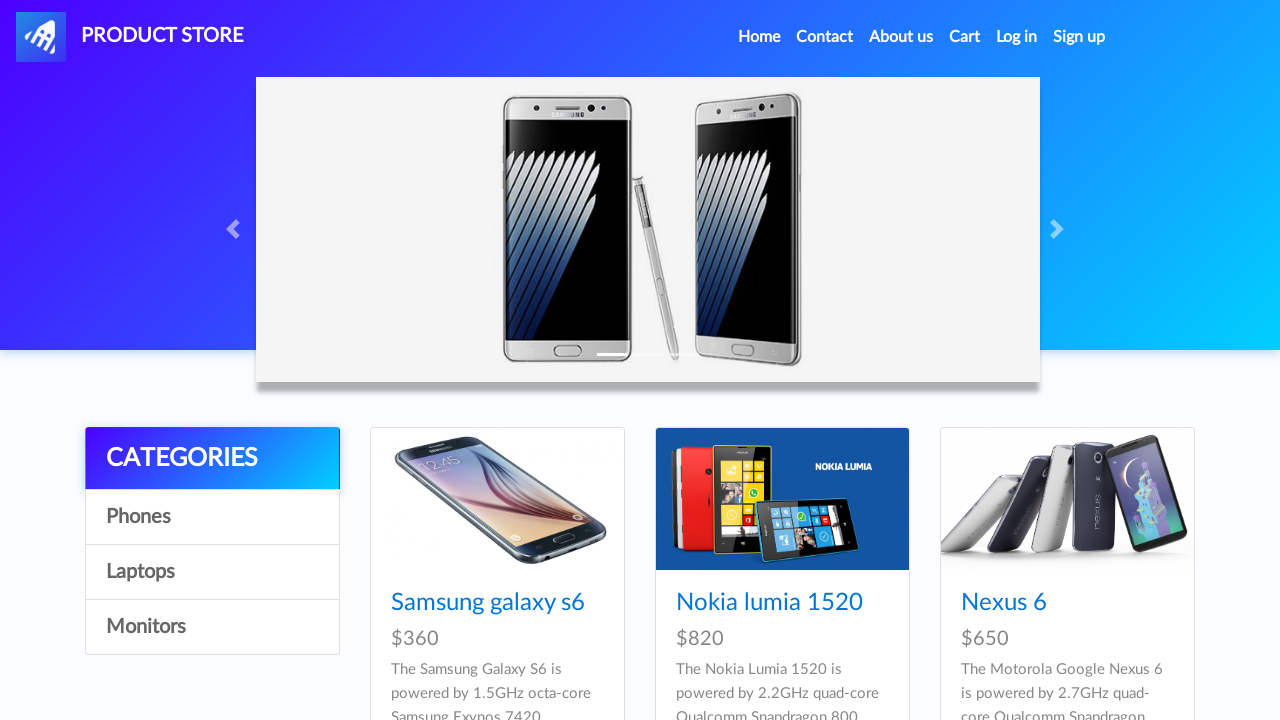

Waited for Monitors page to load
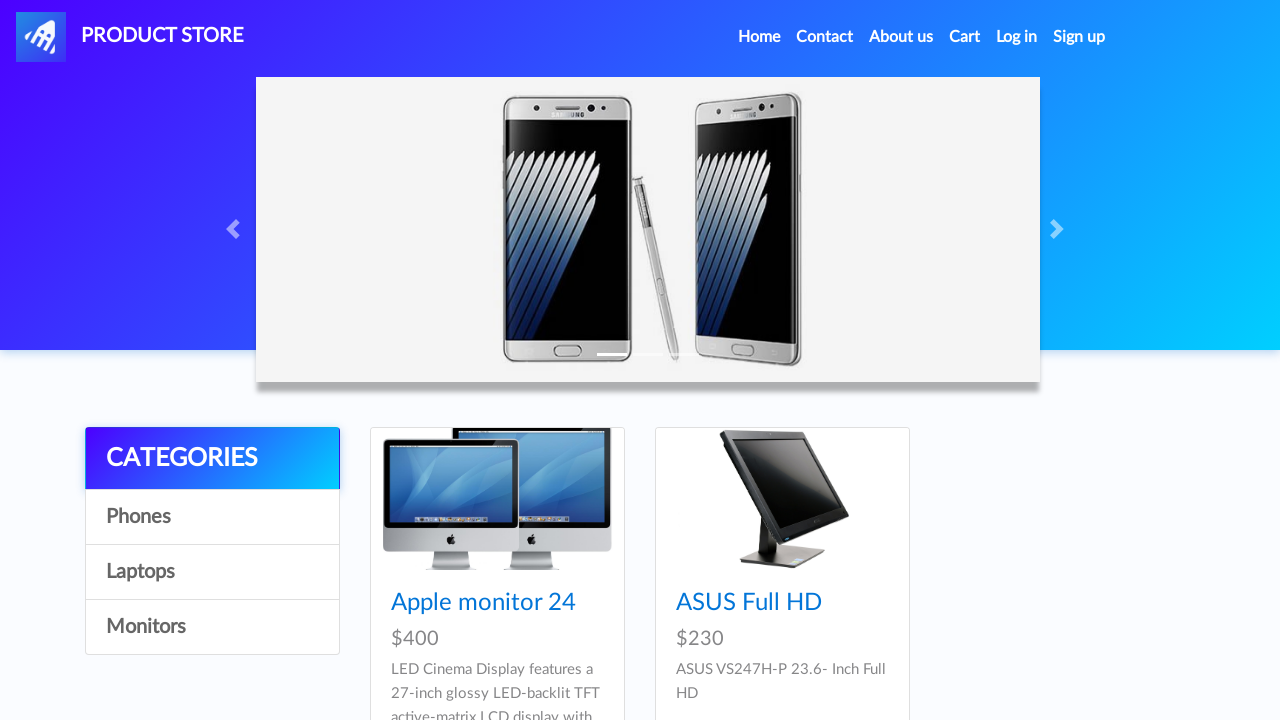

Clicked on Apple monitor 24 product at (484, 603) on xpath=//a[.='Apple monitor 24']
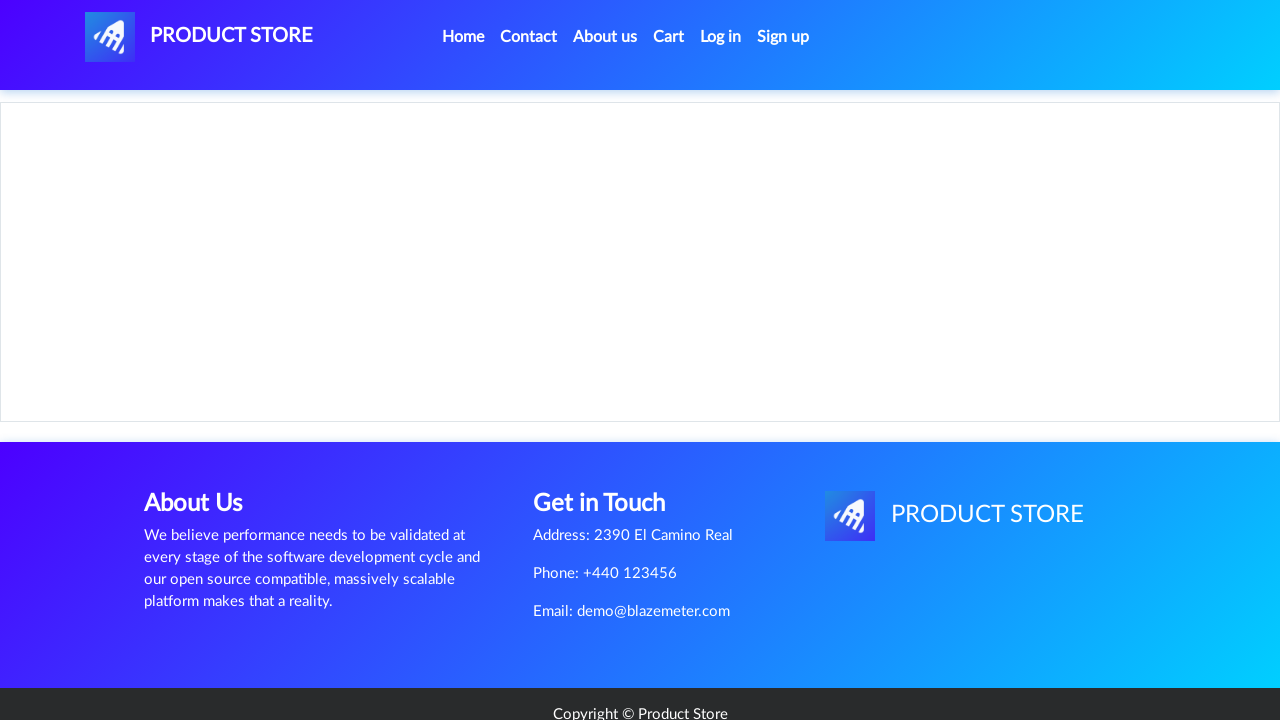

Waited for Apple monitor 24 product details to load
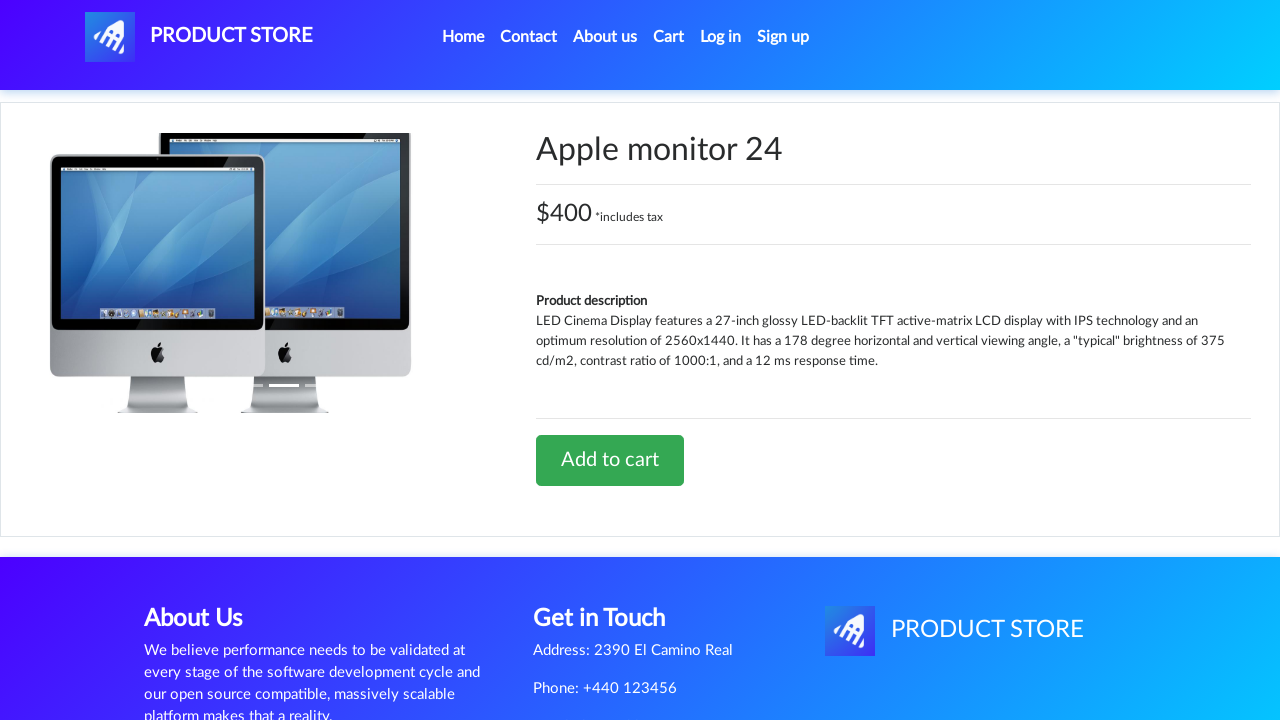

Clicked first Add to cart button for Apple monitor 24 at (610, 460) on xpath=//a[.='Add to cart']
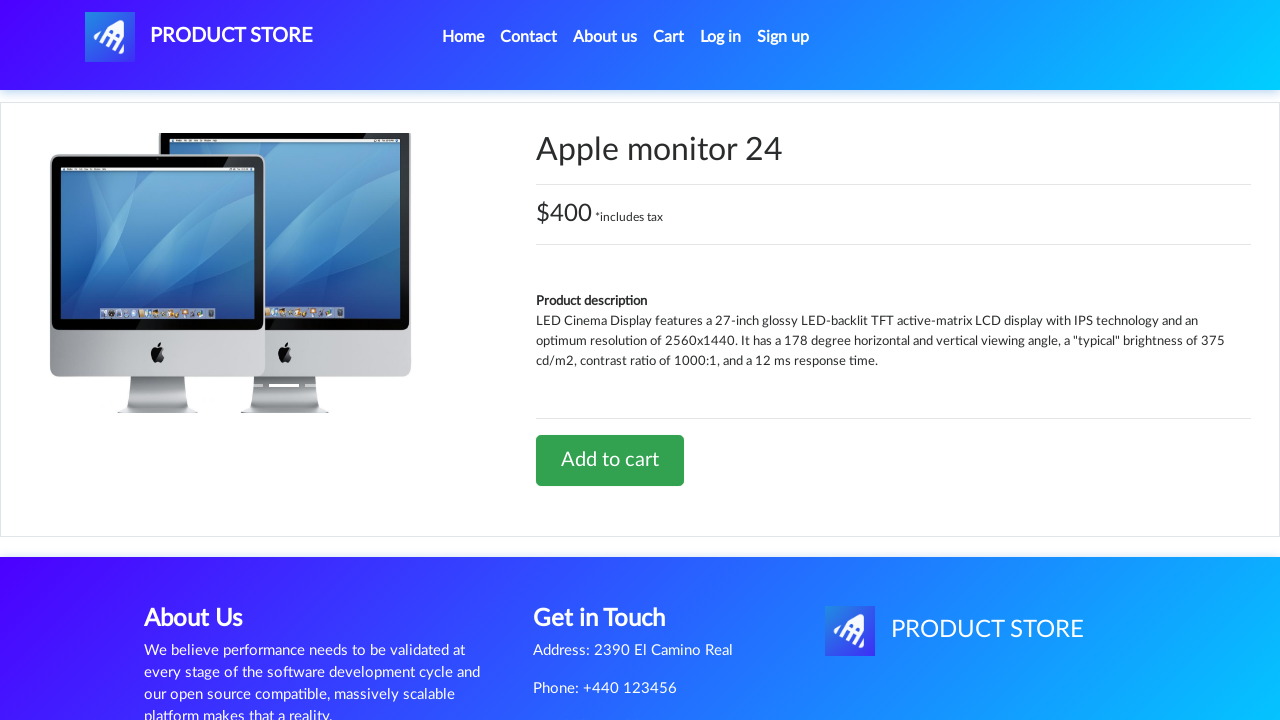

Waited for dialog confirmation for Apple monitor 24
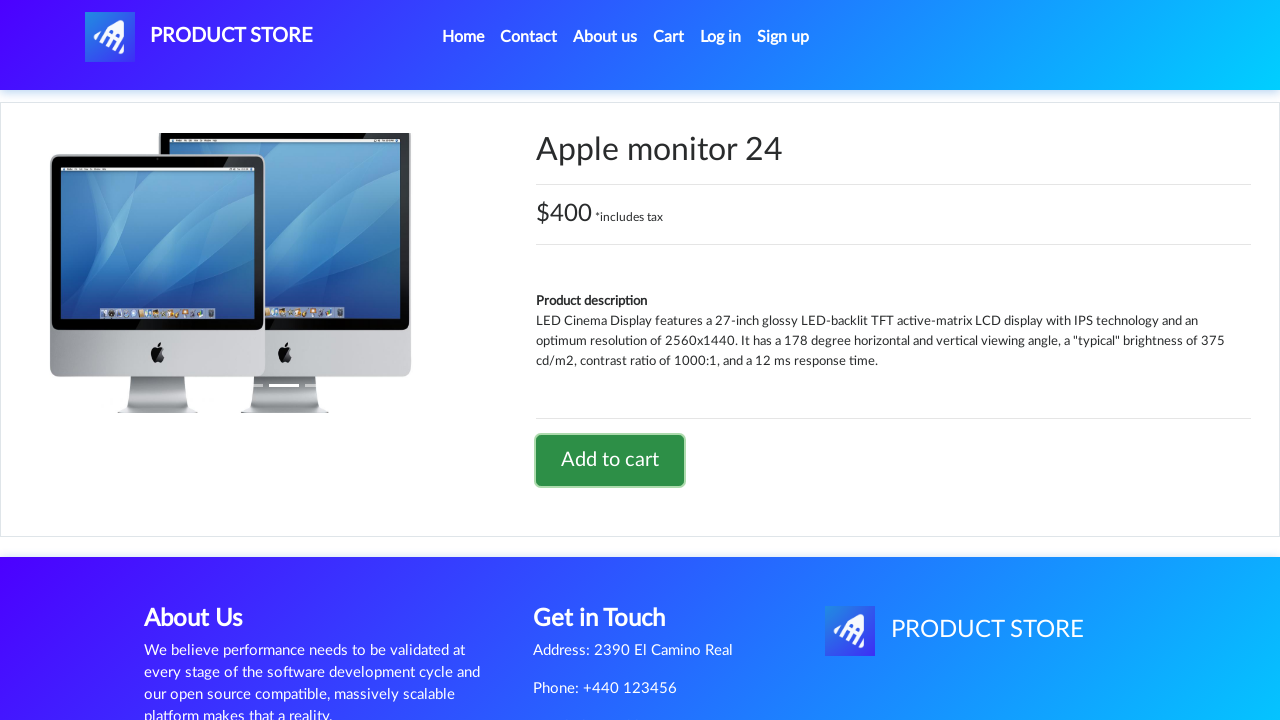

Accepted dialog and clicked Add to cart again for Apple monitor 24 at (610, 460) on xpath=//a[.='Add to cart']
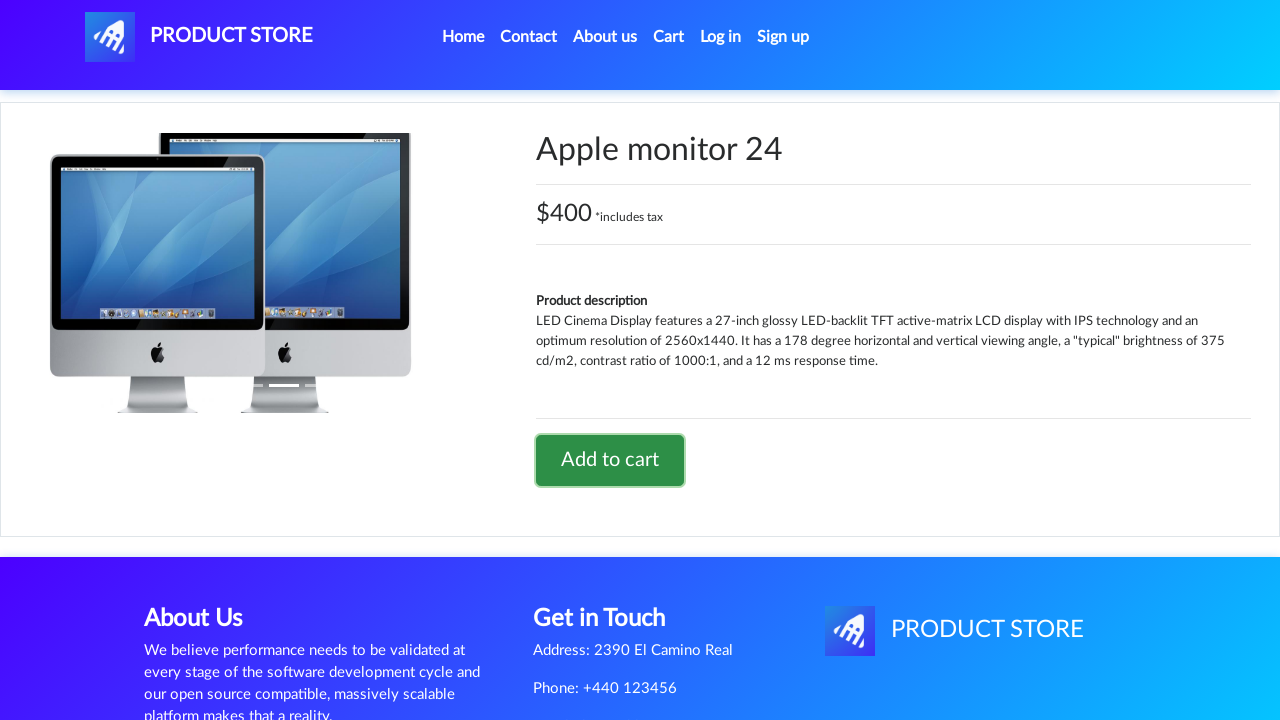

Waited after adding Apple monitor 24 to cart
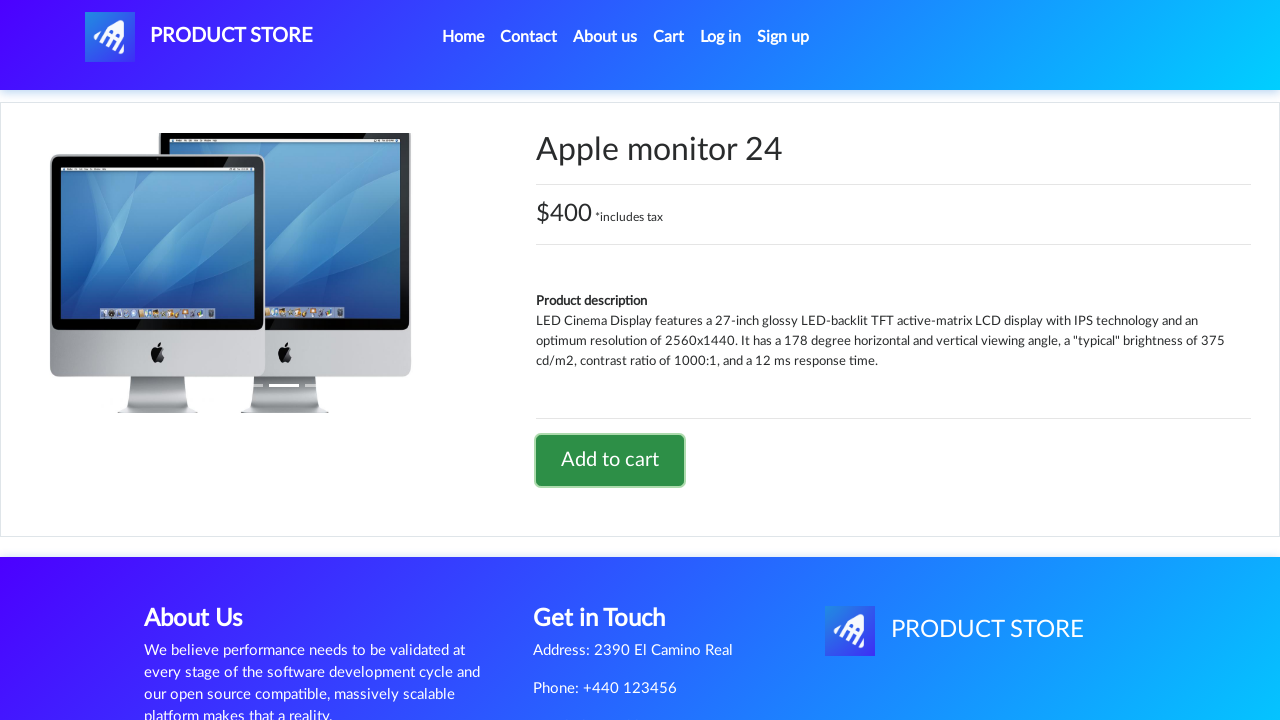

Clicked on navigation link to return to main page (fourth time) at (463, 37) on (//a[@class='nav-link'])[1]
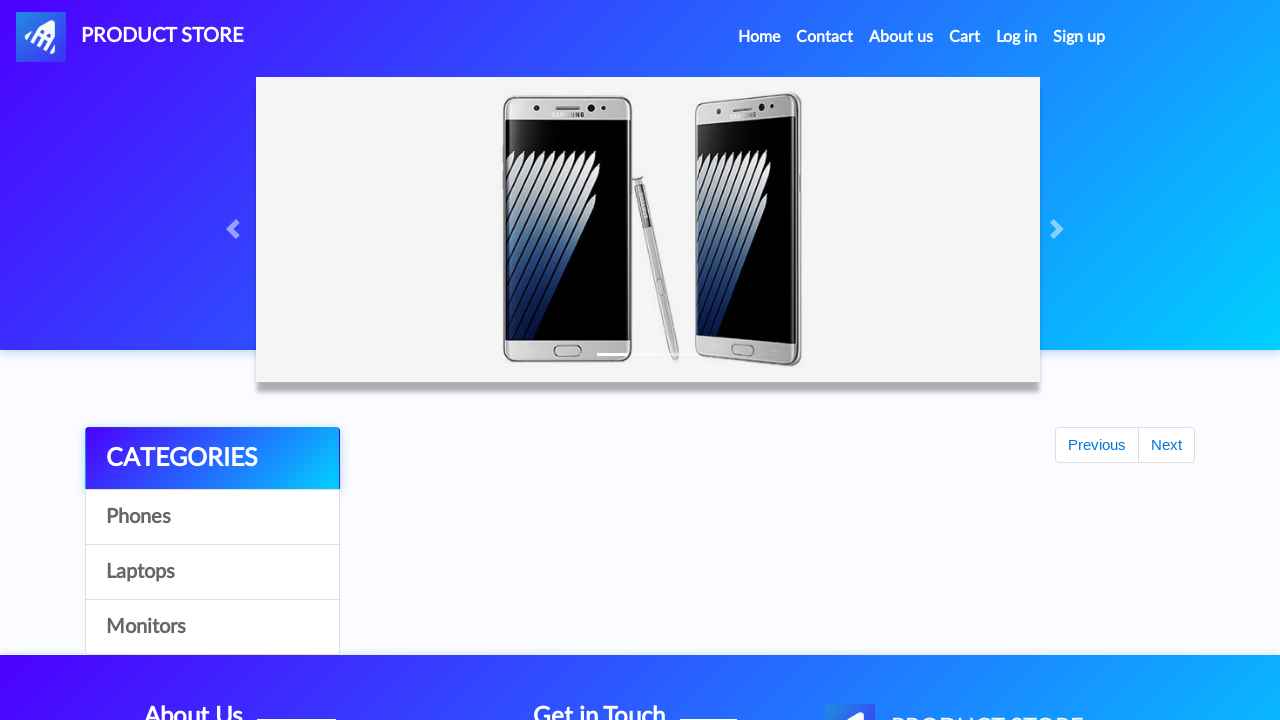

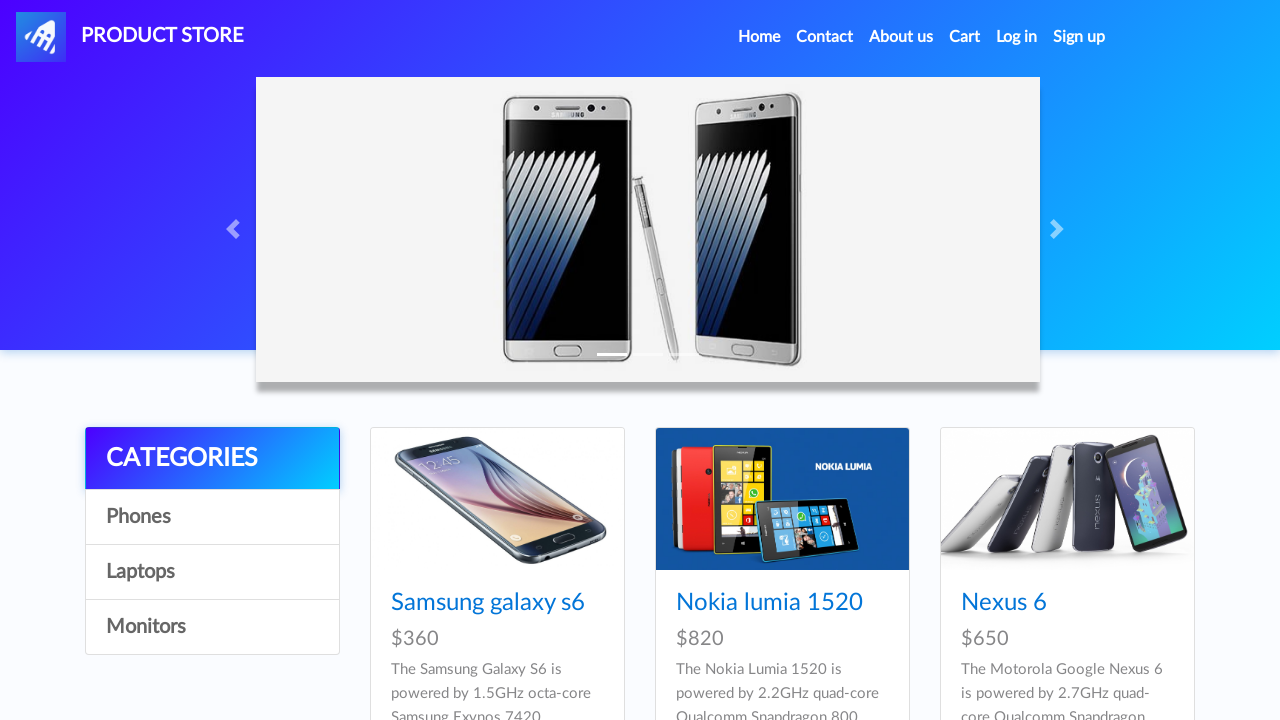